Tests infinite scroll page by scrolling down and up multiple times using JavaScript executor

Starting URL: https://practice.cydeo.com/infinite_scroll

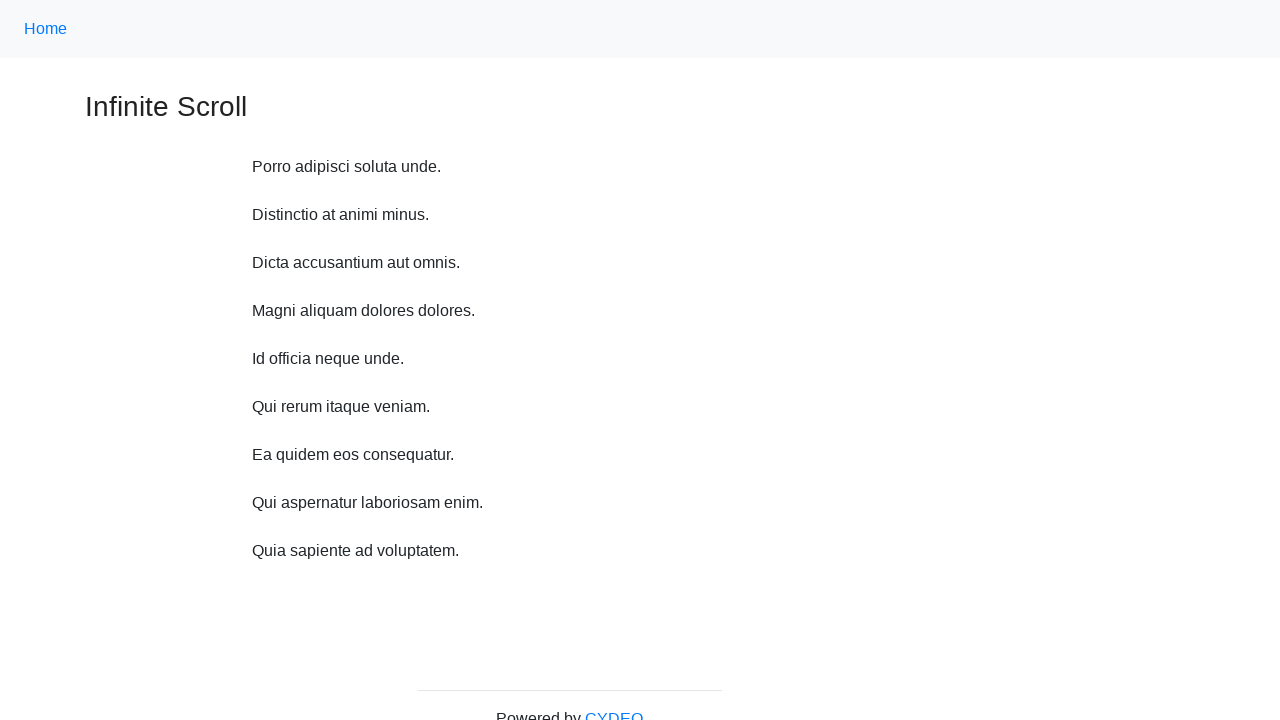

Scrolled down 750 pixels using JavaScript executor
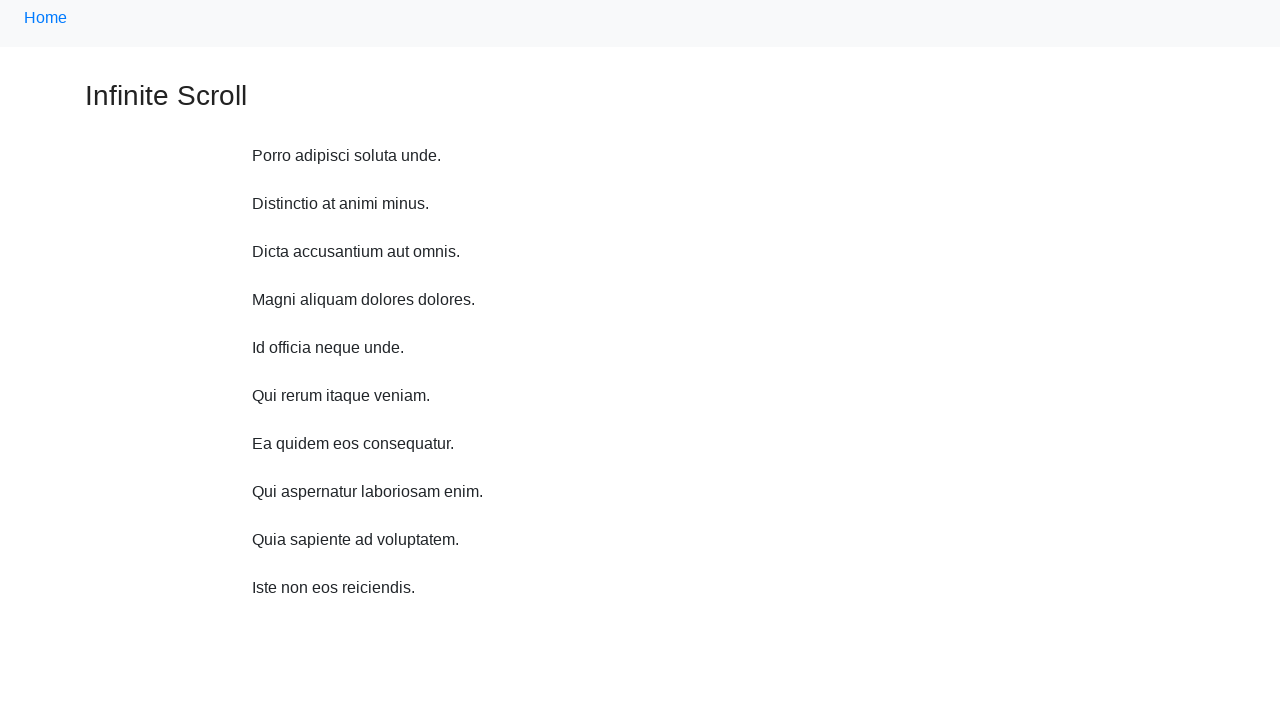

Waited 1 second after scrolling down
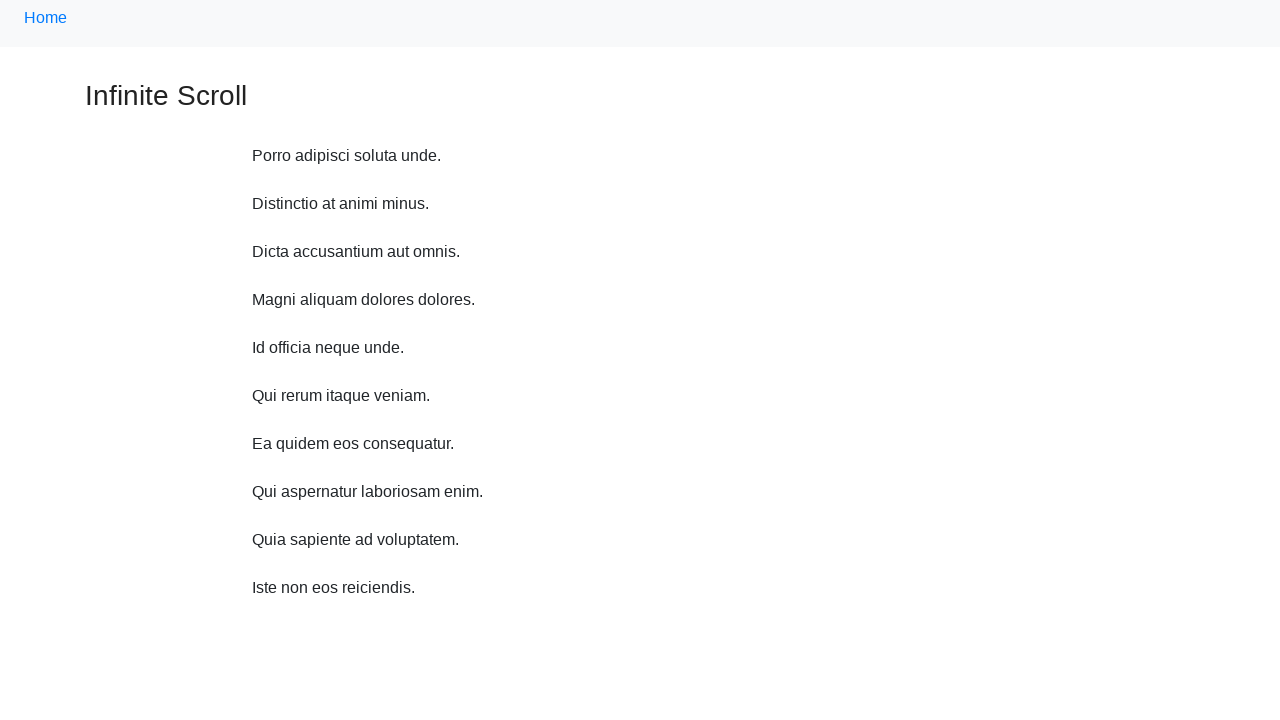

Scrolled down 750 pixels using JavaScript executor
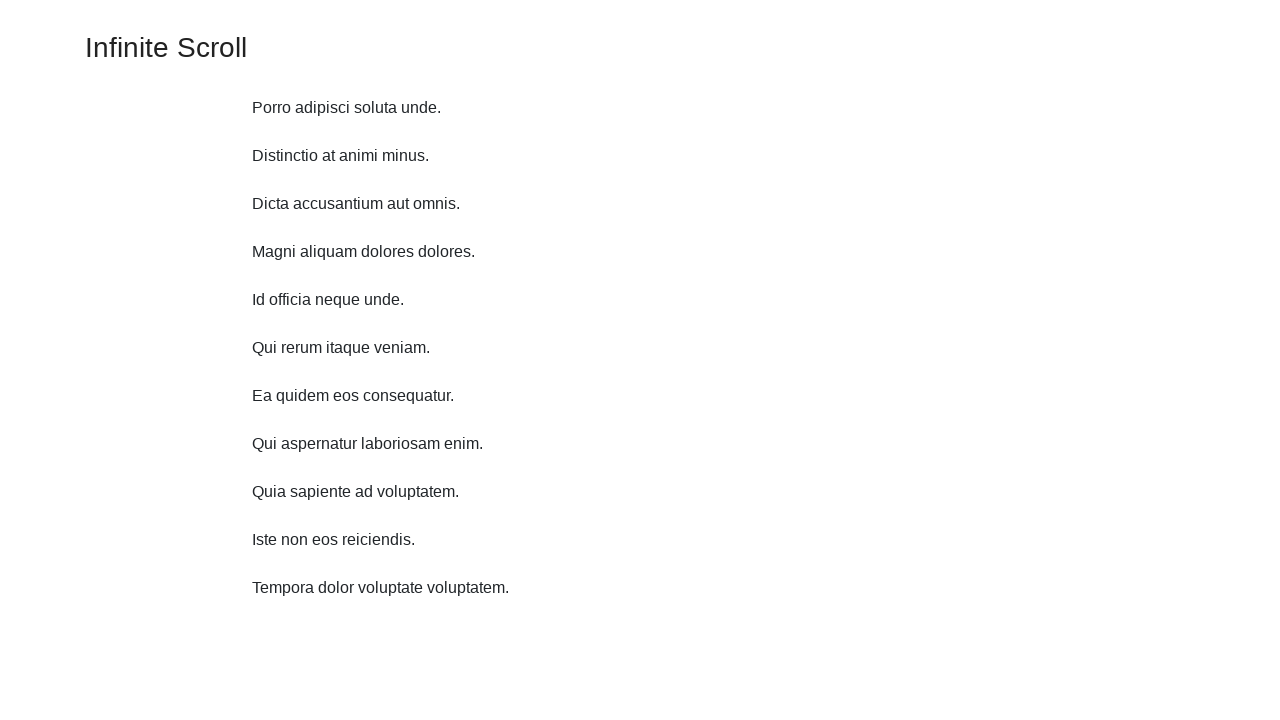

Waited 1 second after scrolling down
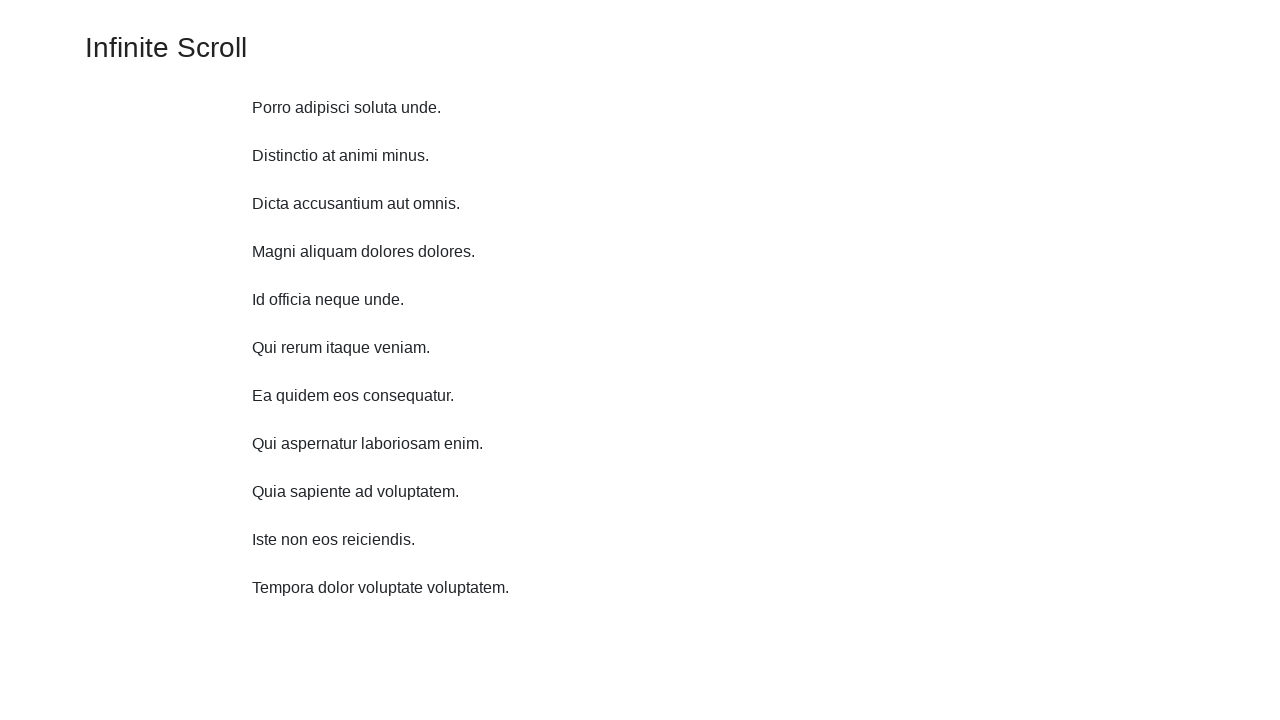

Scrolled down 750 pixels using JavaScript executor
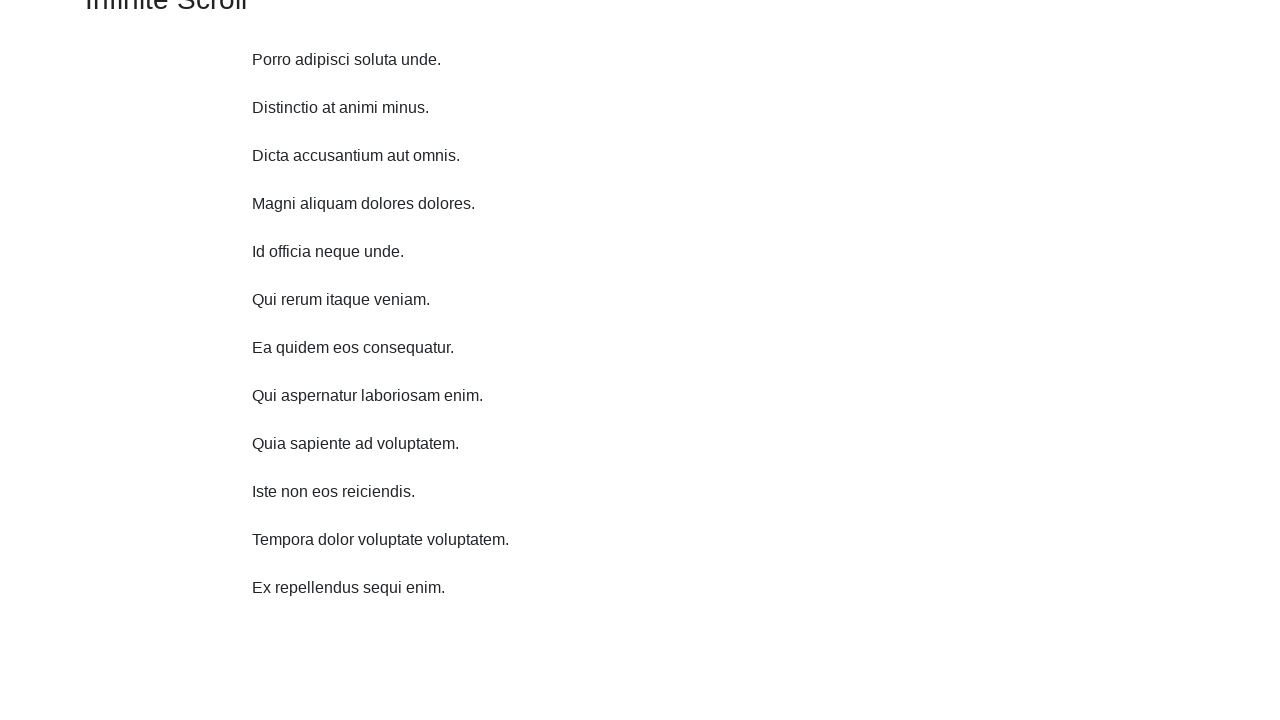

Waited 1 second after scrolling down
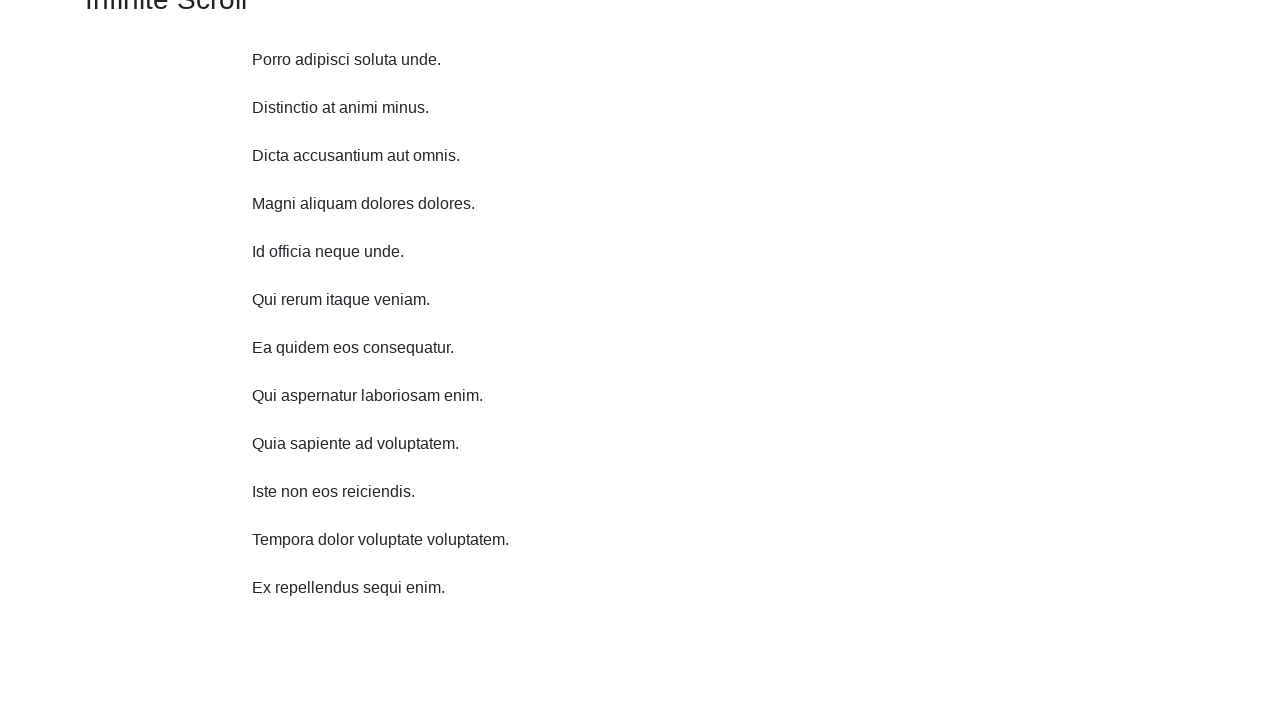

Scrolled down 750 pixels using JavaScript executor
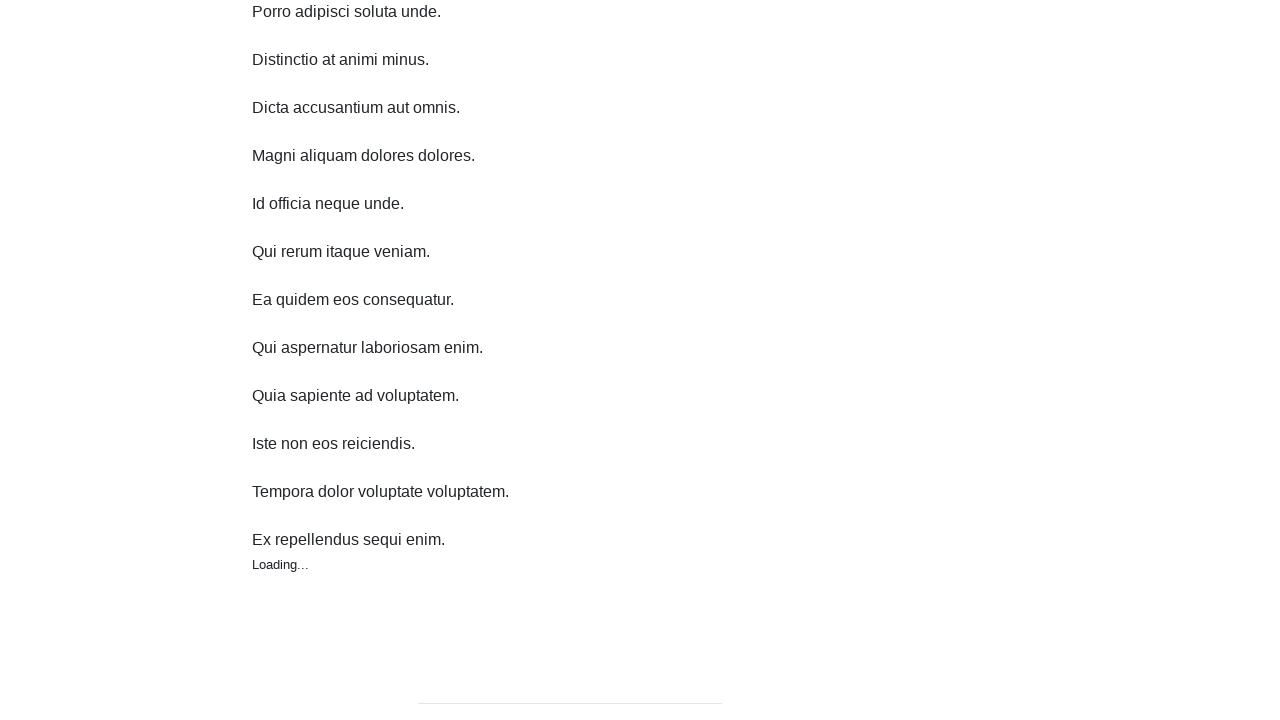

Waited 1 second after scrolling down
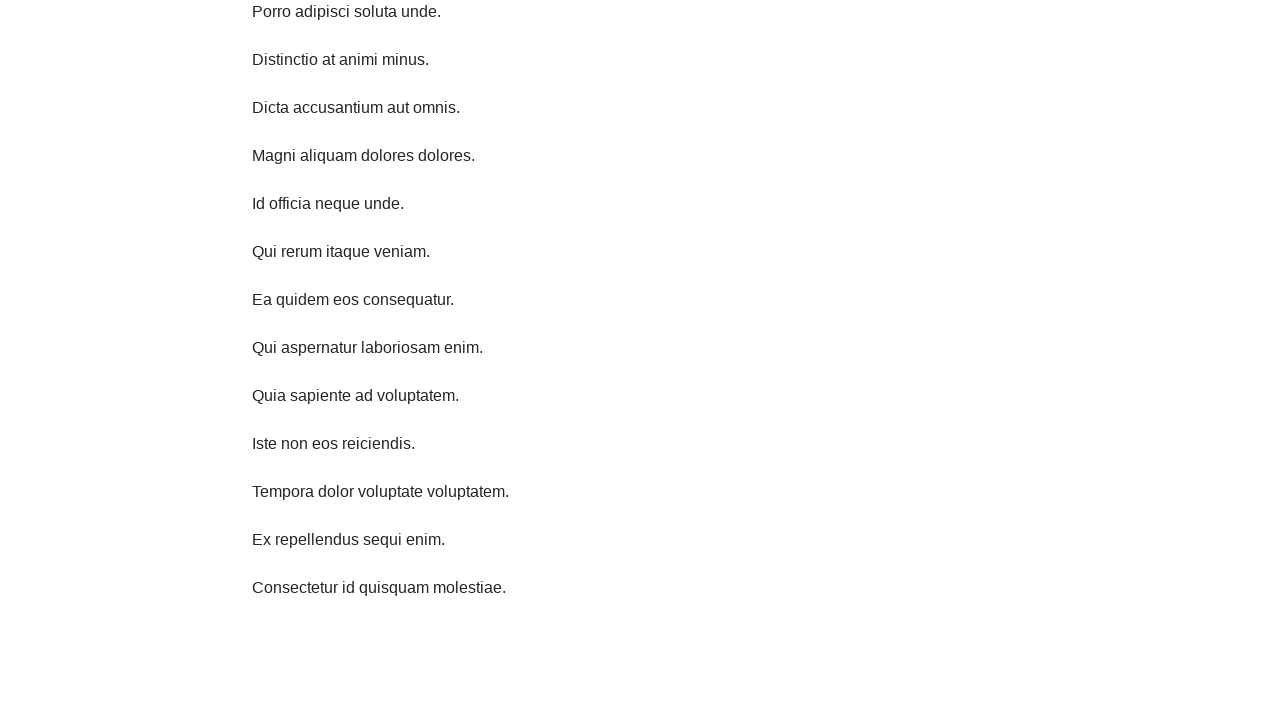

Scrolled down 750 pixels using JavaScript executor
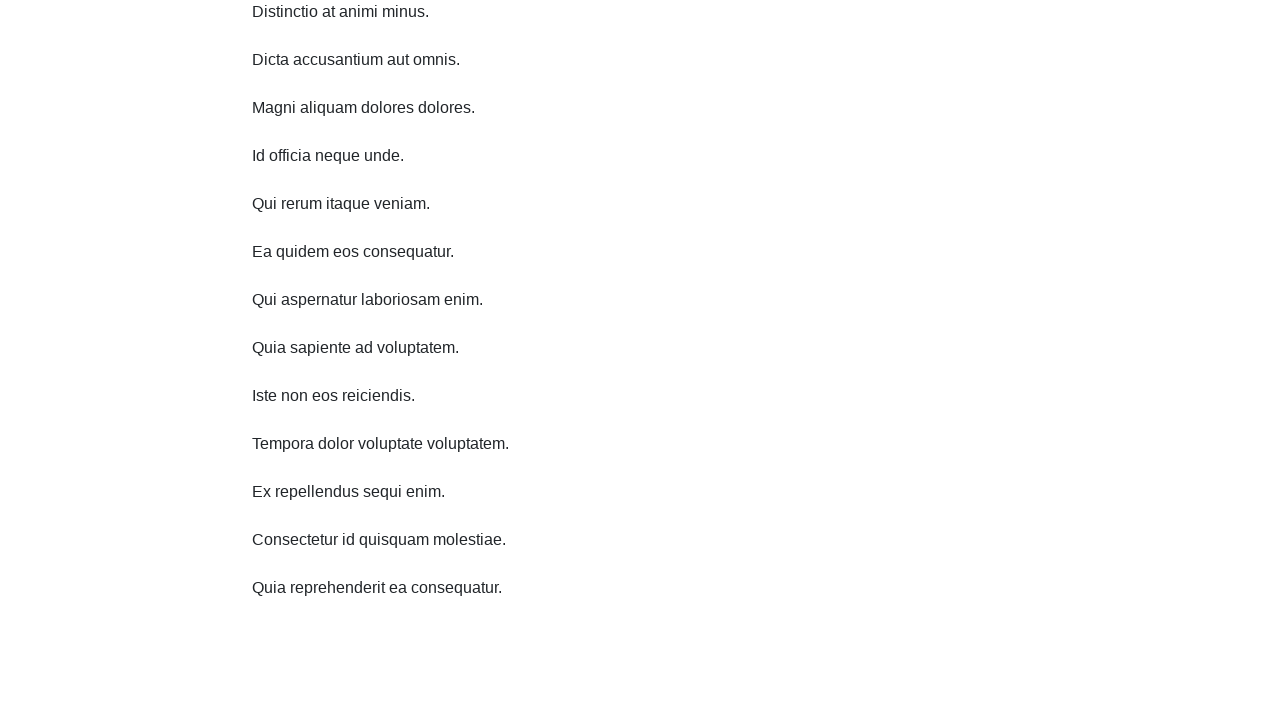

Waited 1 second after scrolling down
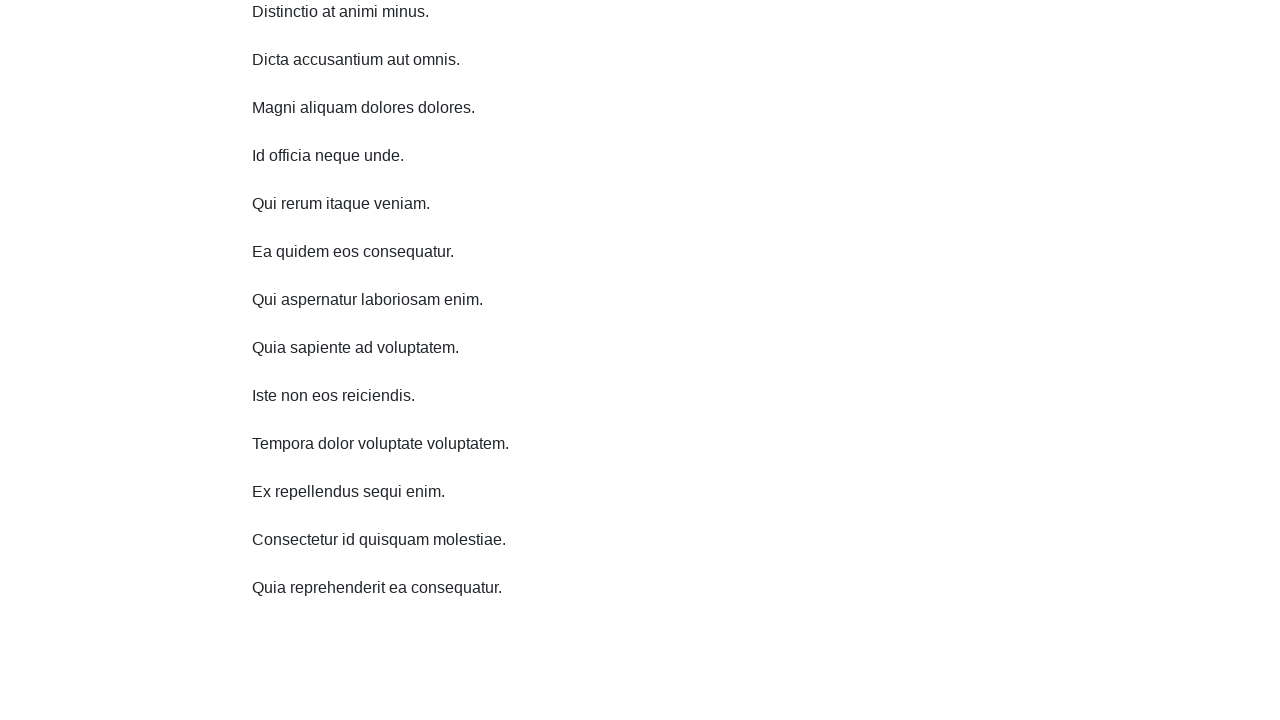

Scrolled down 750 pixels using JavaScript executor
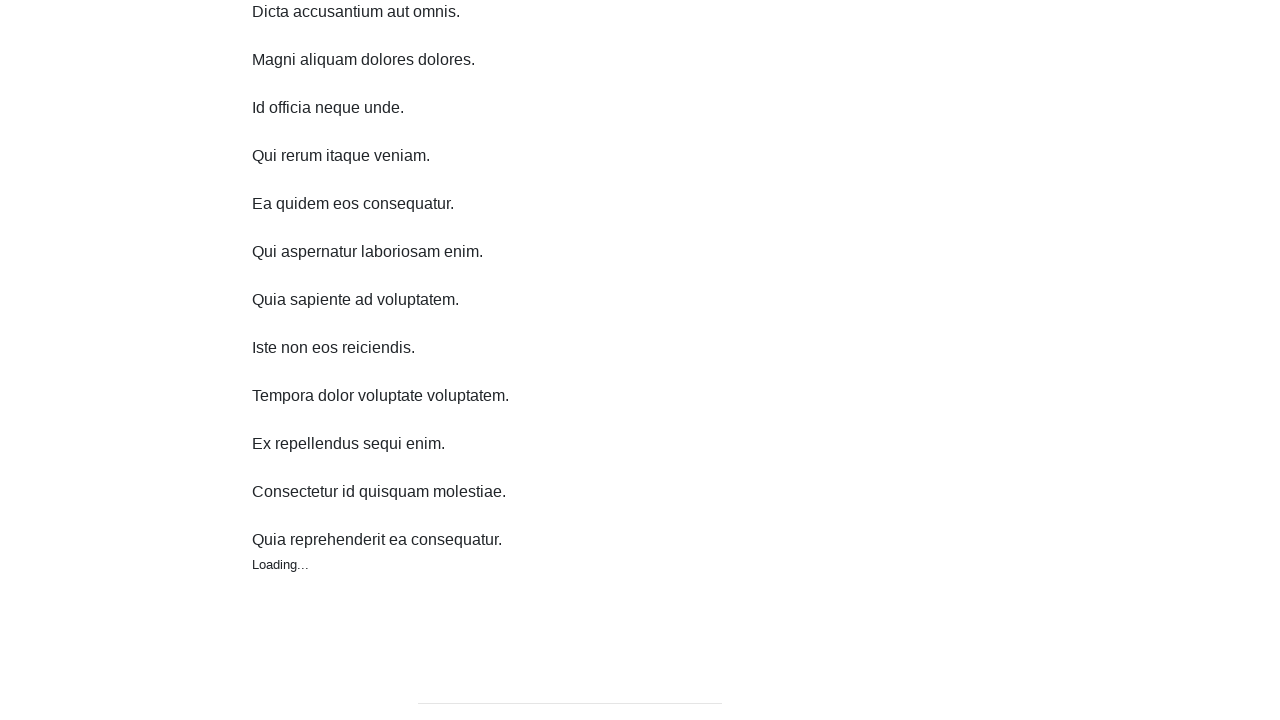

Waited 1 second after scrolling down
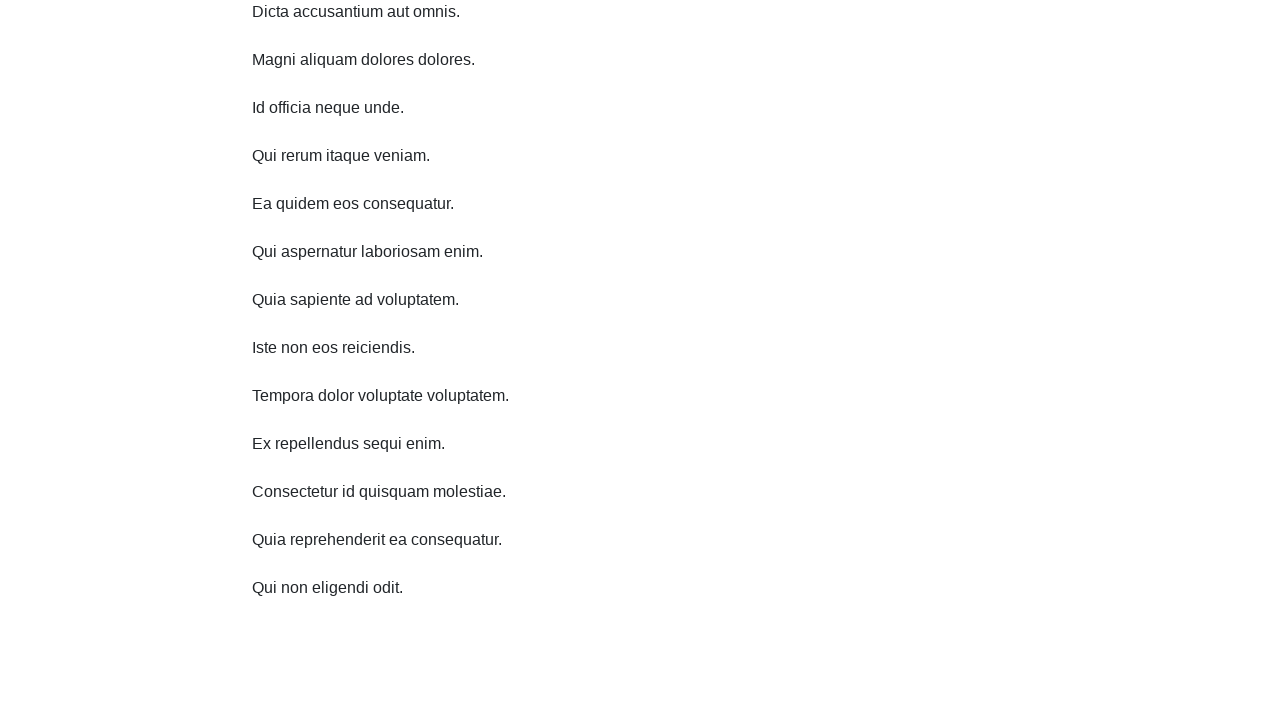

Scrolled down 750 pixels using JavaScript executor
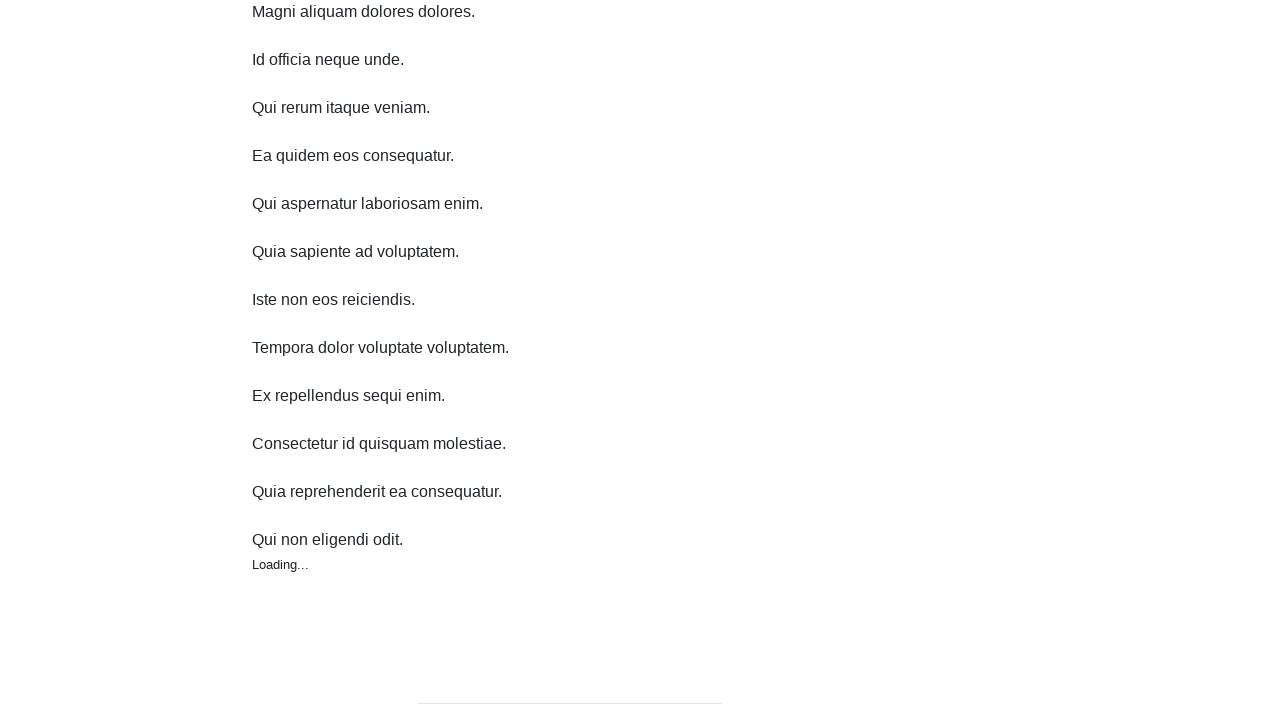

Waited 1 second after scrolling down
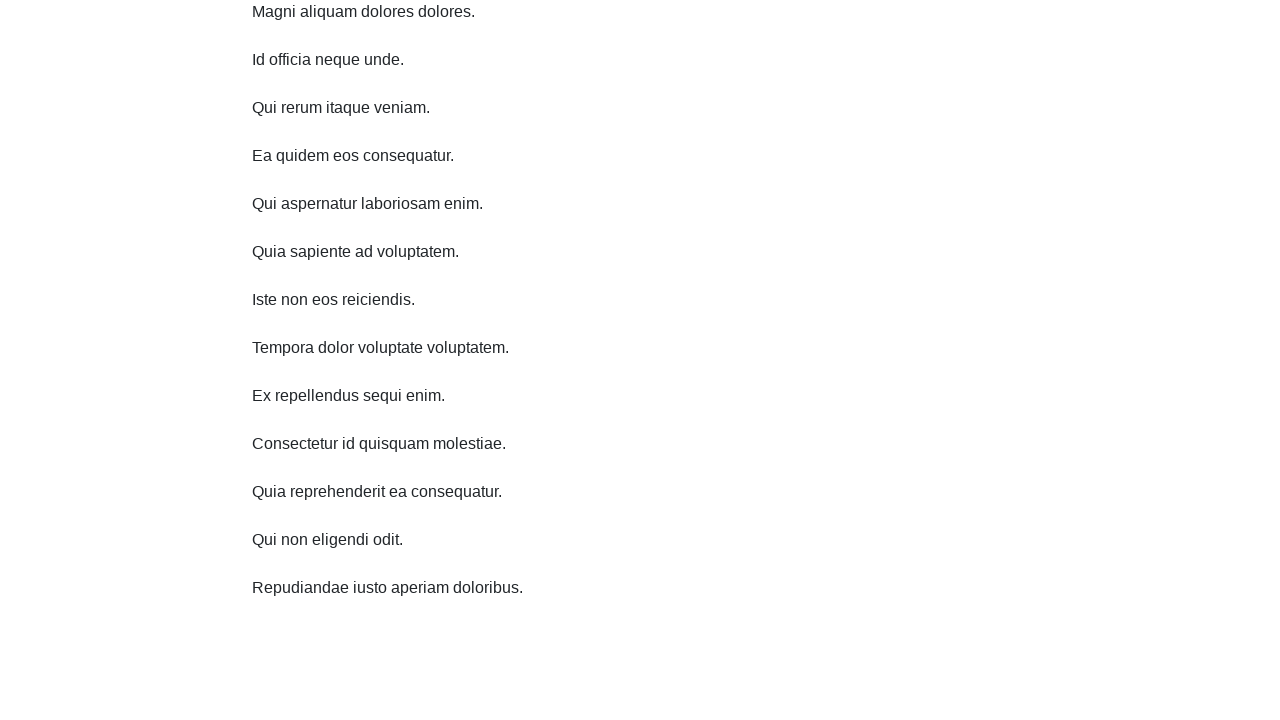

Scrolled down 750 pixels using JavaScript executor
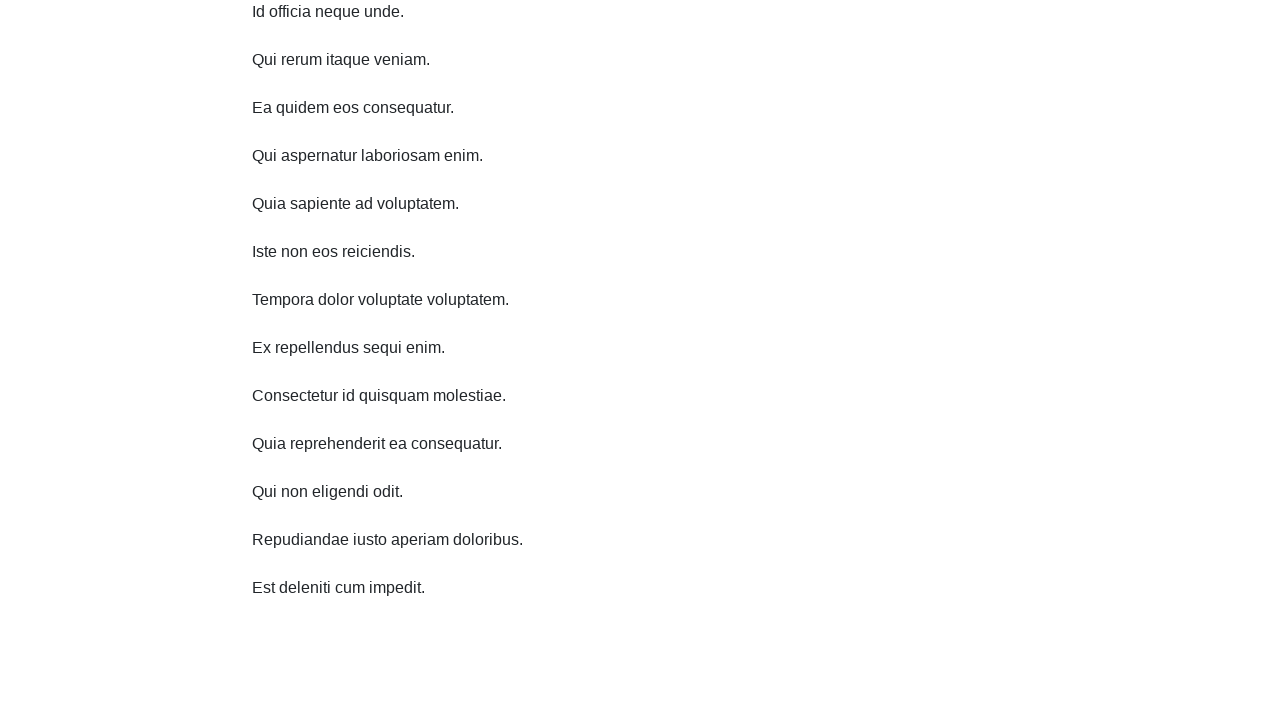

Waited 1 second after scrolling down
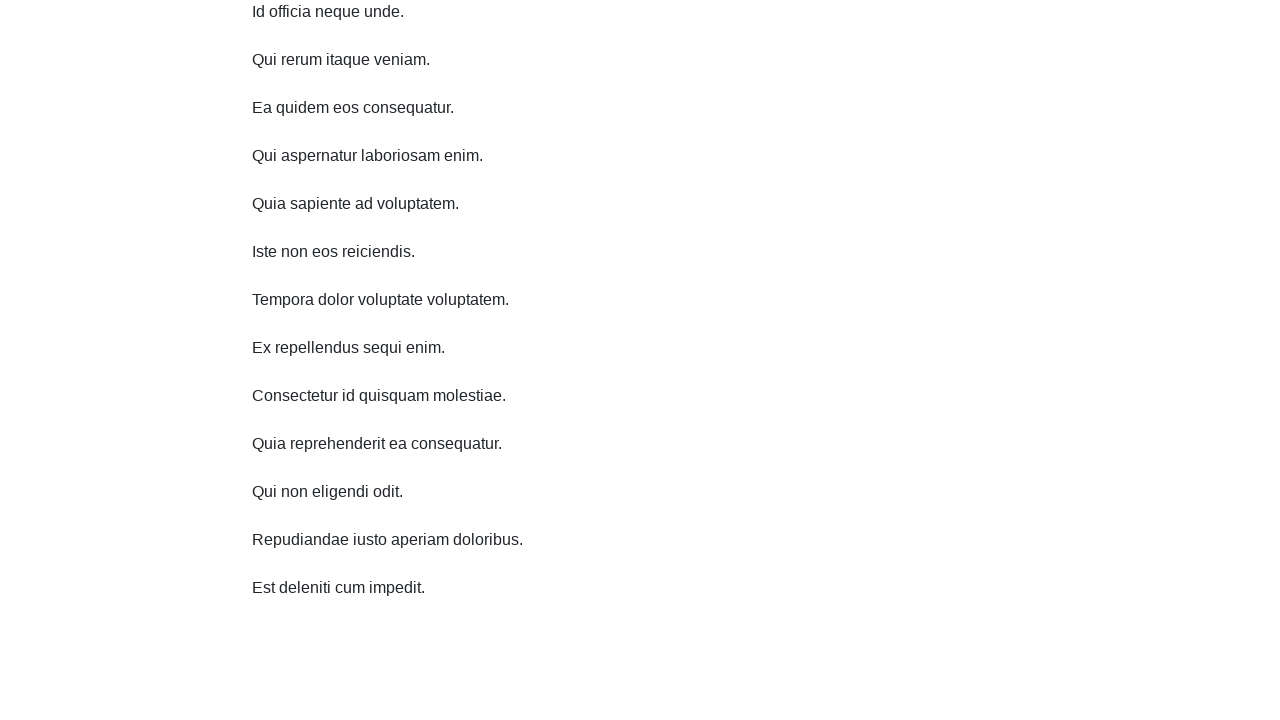

Scrolled down 750 pixels using JavaScript executor
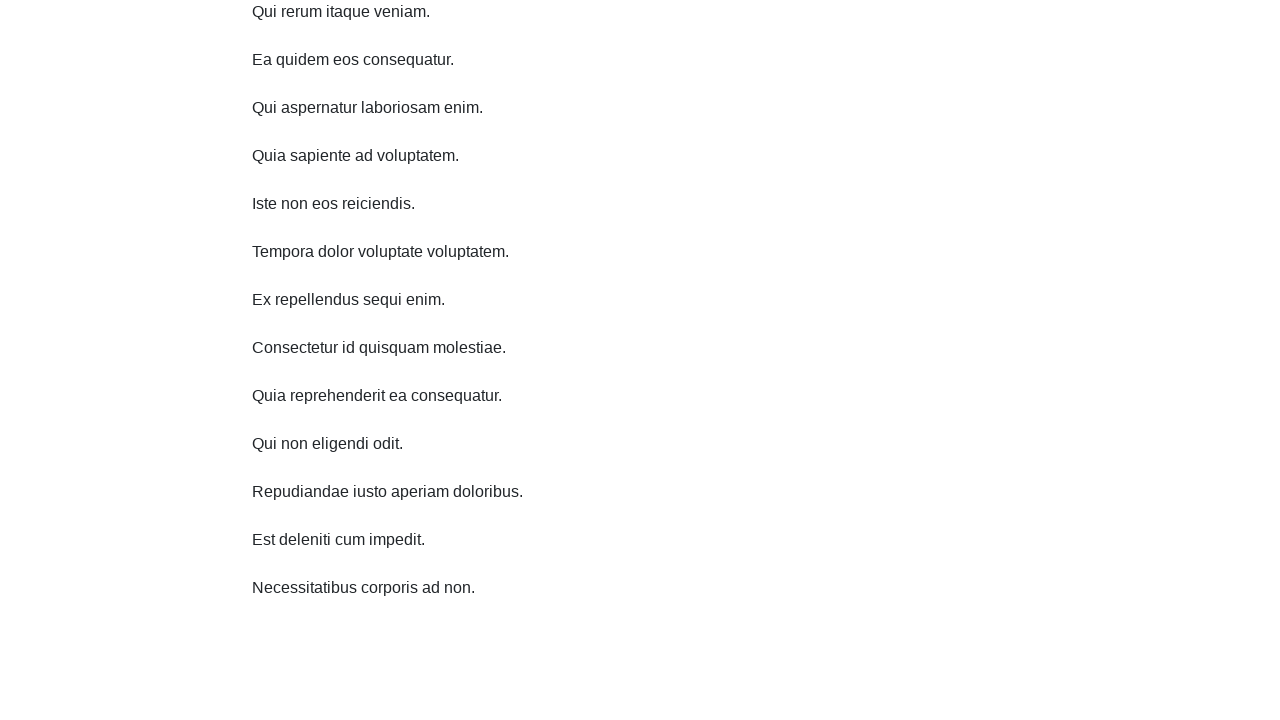

Waited 1 second after scrolling down
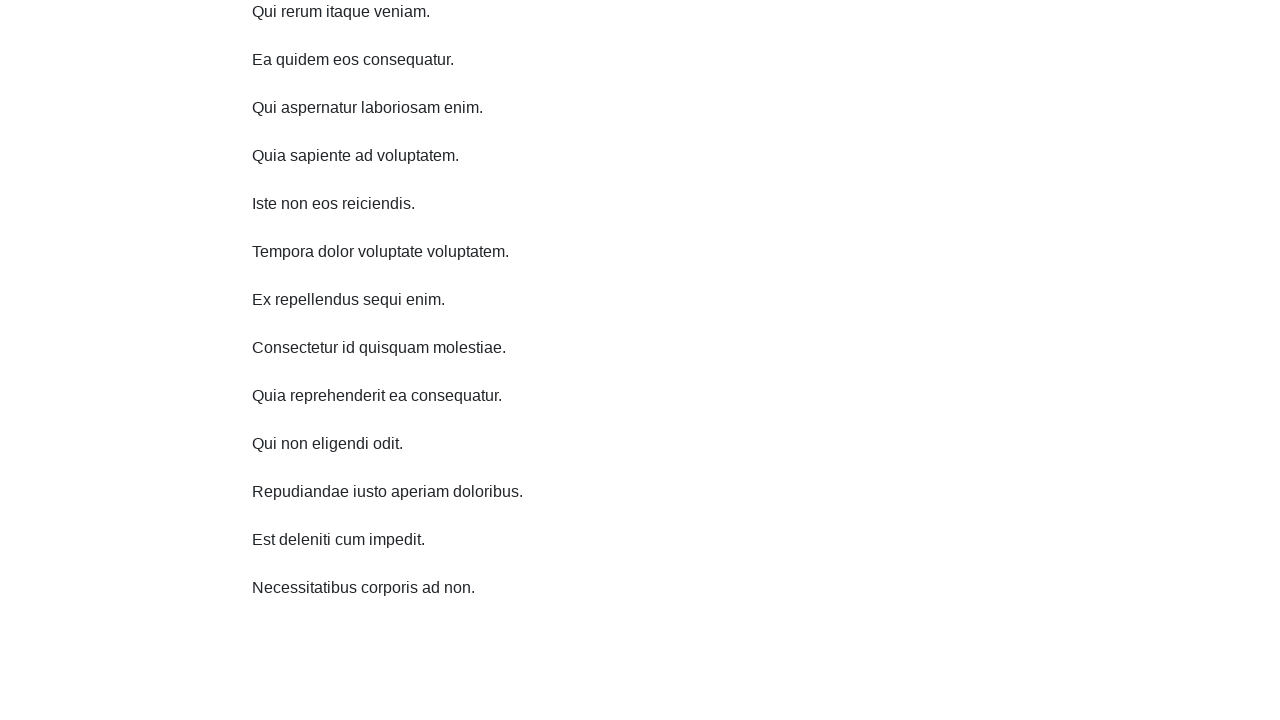

Scrolled down 750 pixels using JavaScript executor
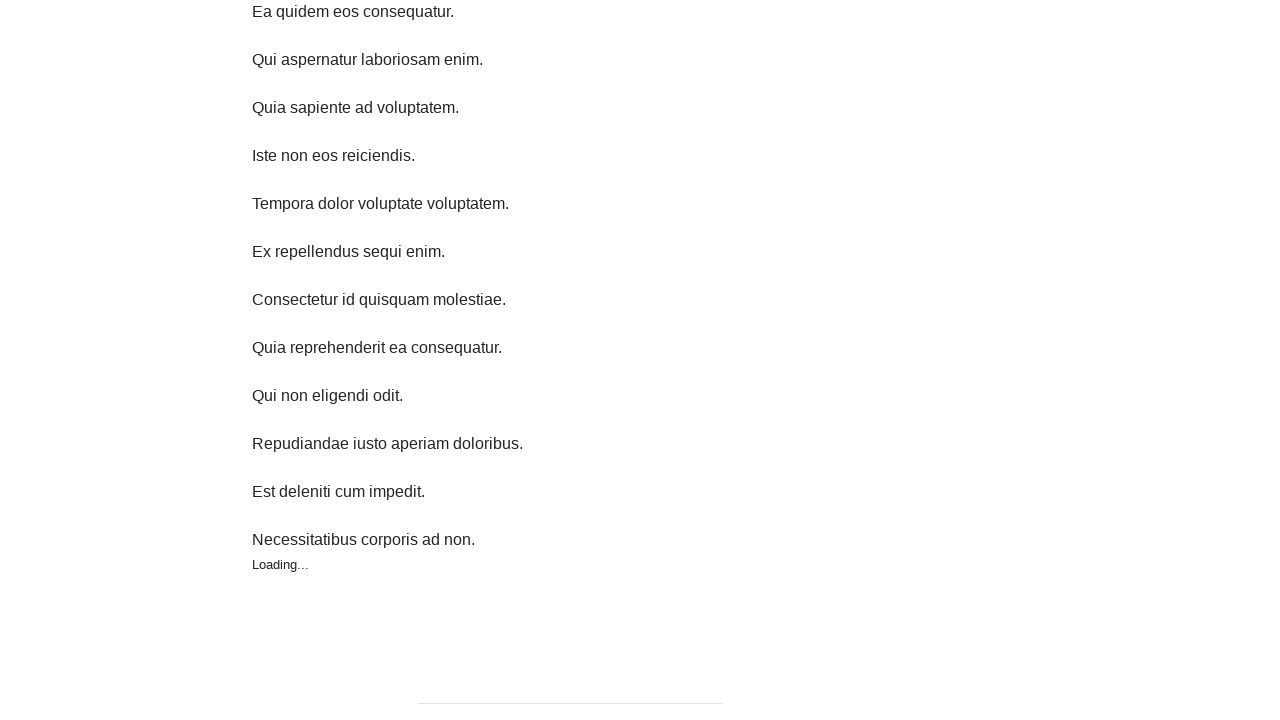

Waited 1 second after scrolling down
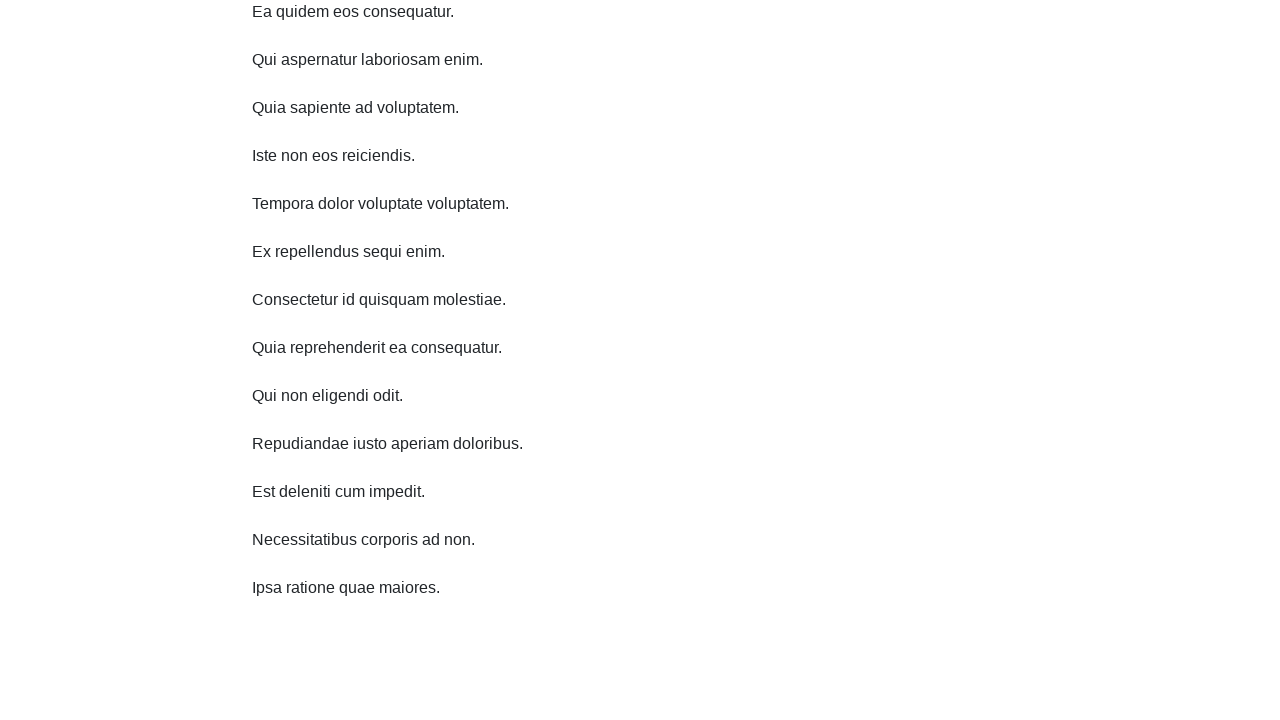

Scrolled up 750 pixels using JavaScript executor
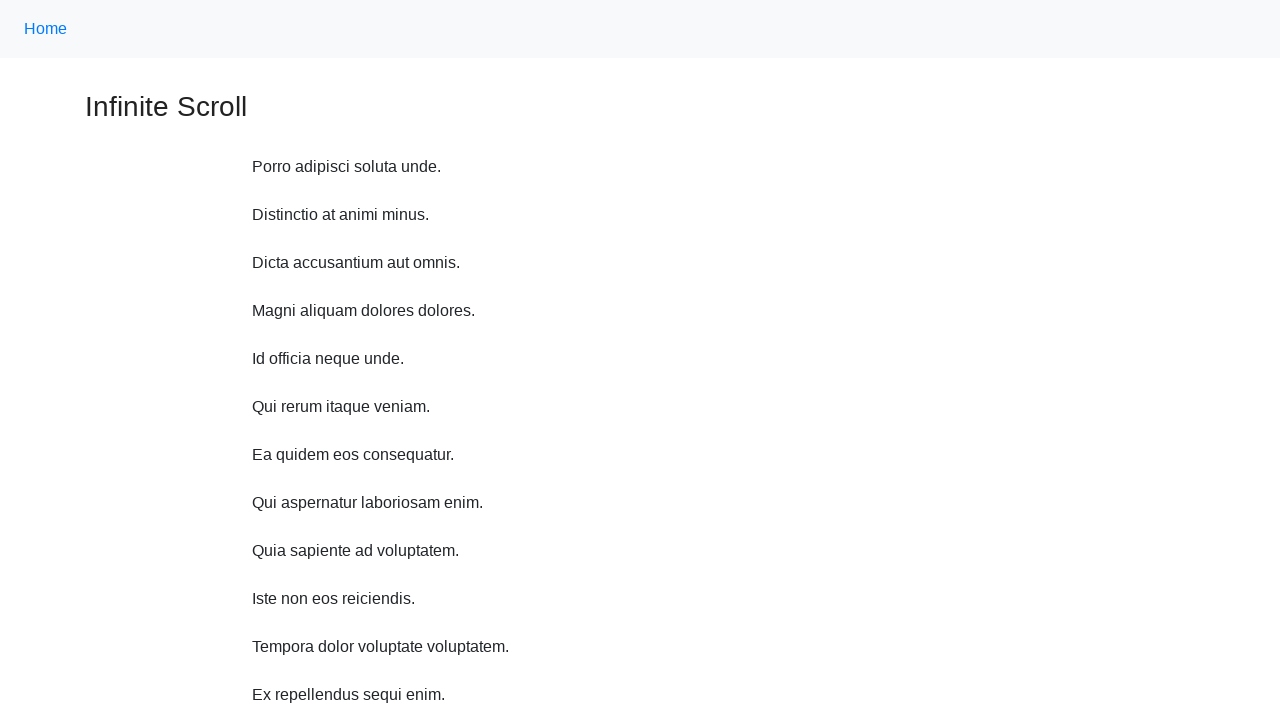

Waited 1 second after scrolling up
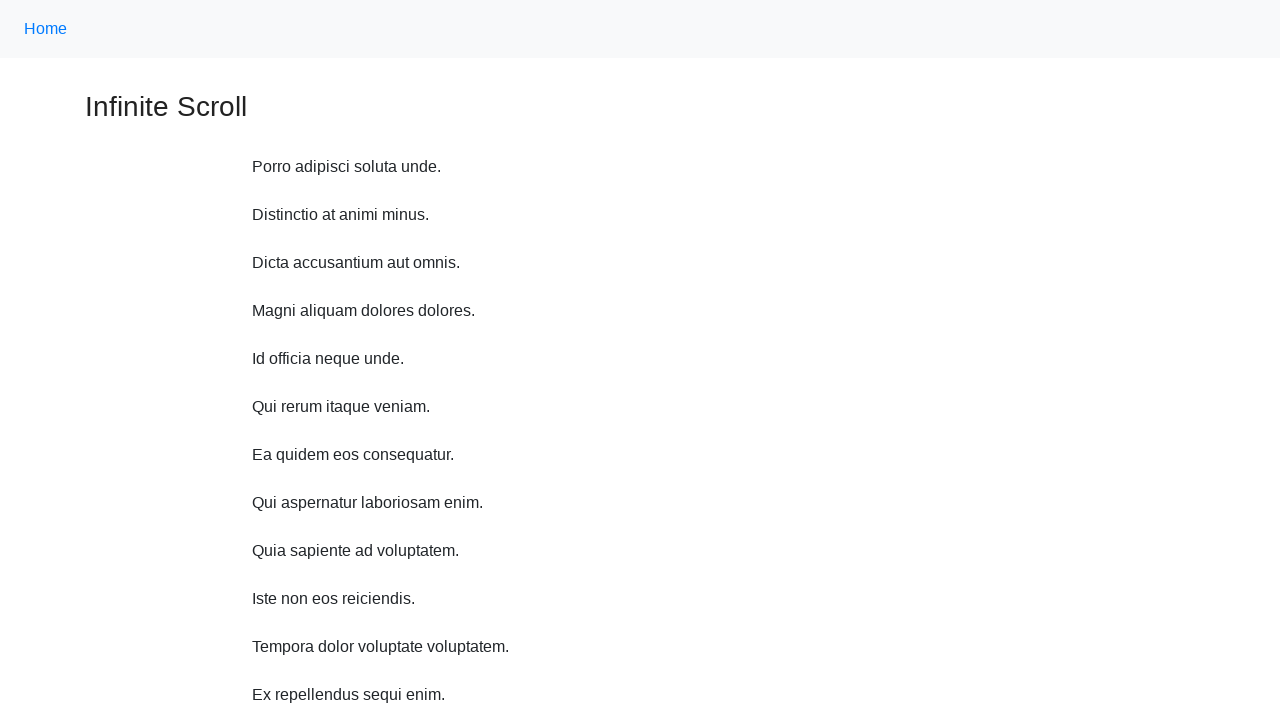

Scrolled up 750 pixels using JavaScript executor
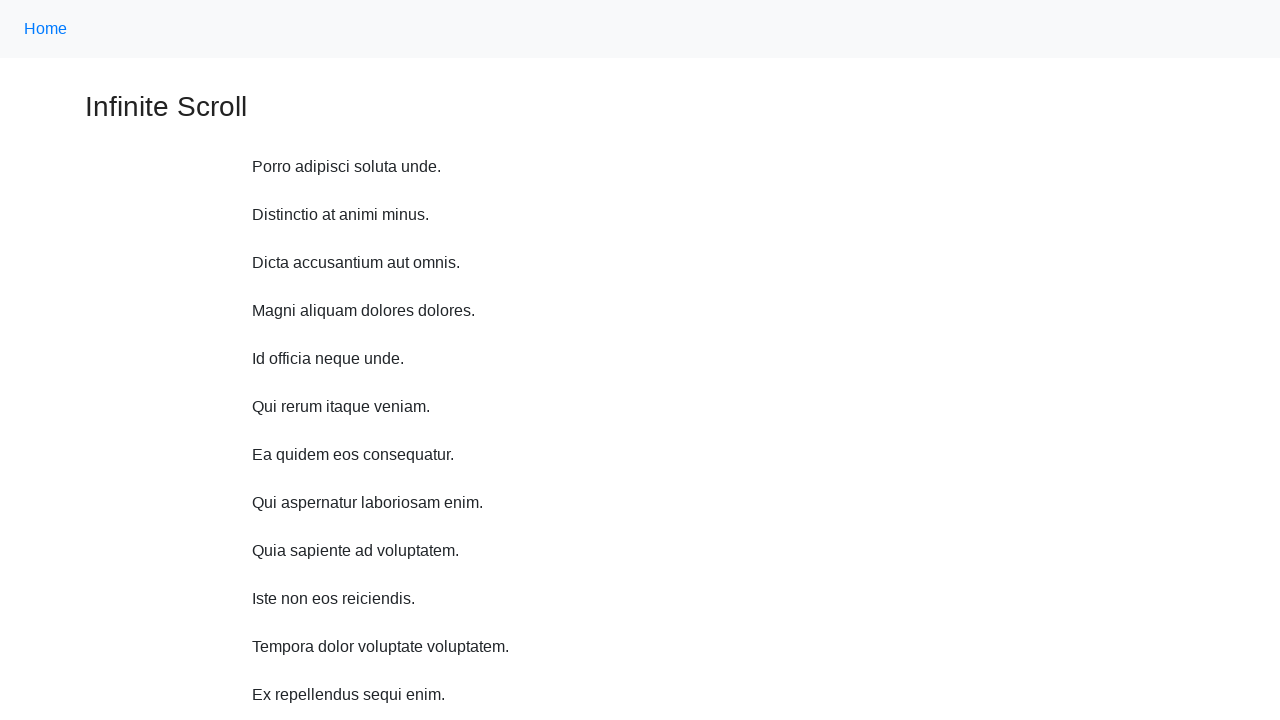

Waited 1 second after scrolling up
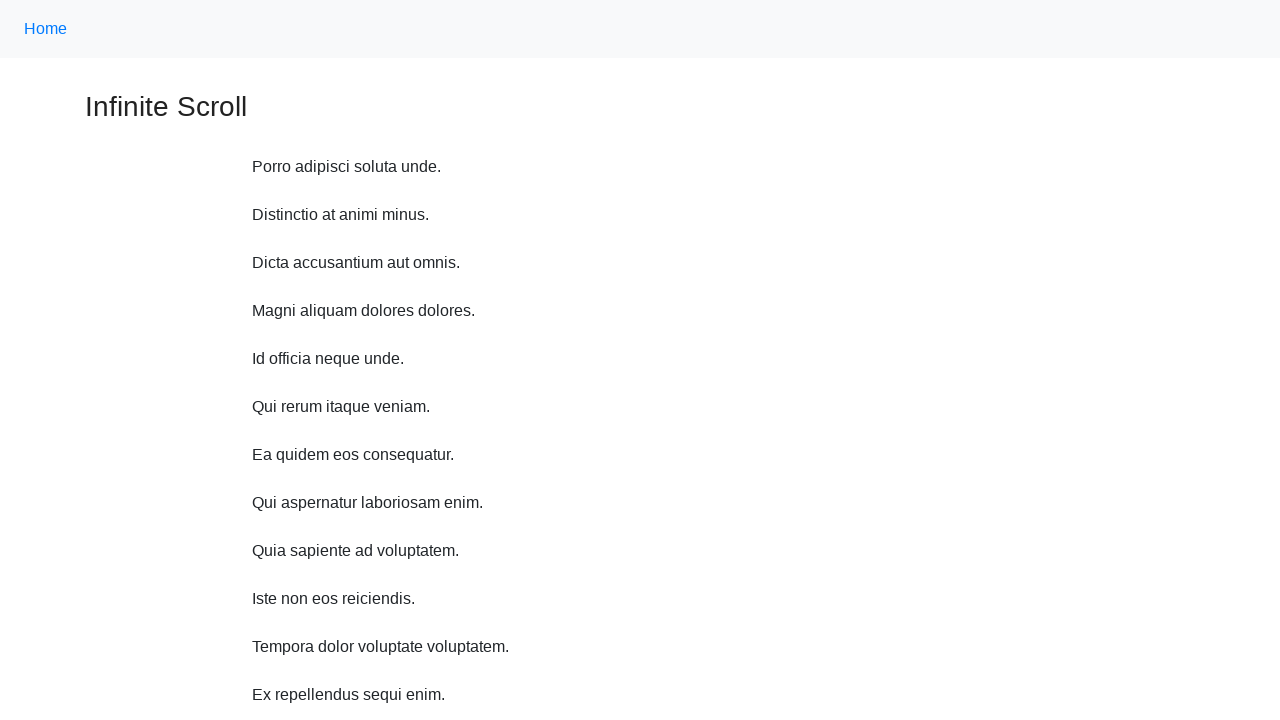

Scrolled up 750 pixels using JavaScript executor
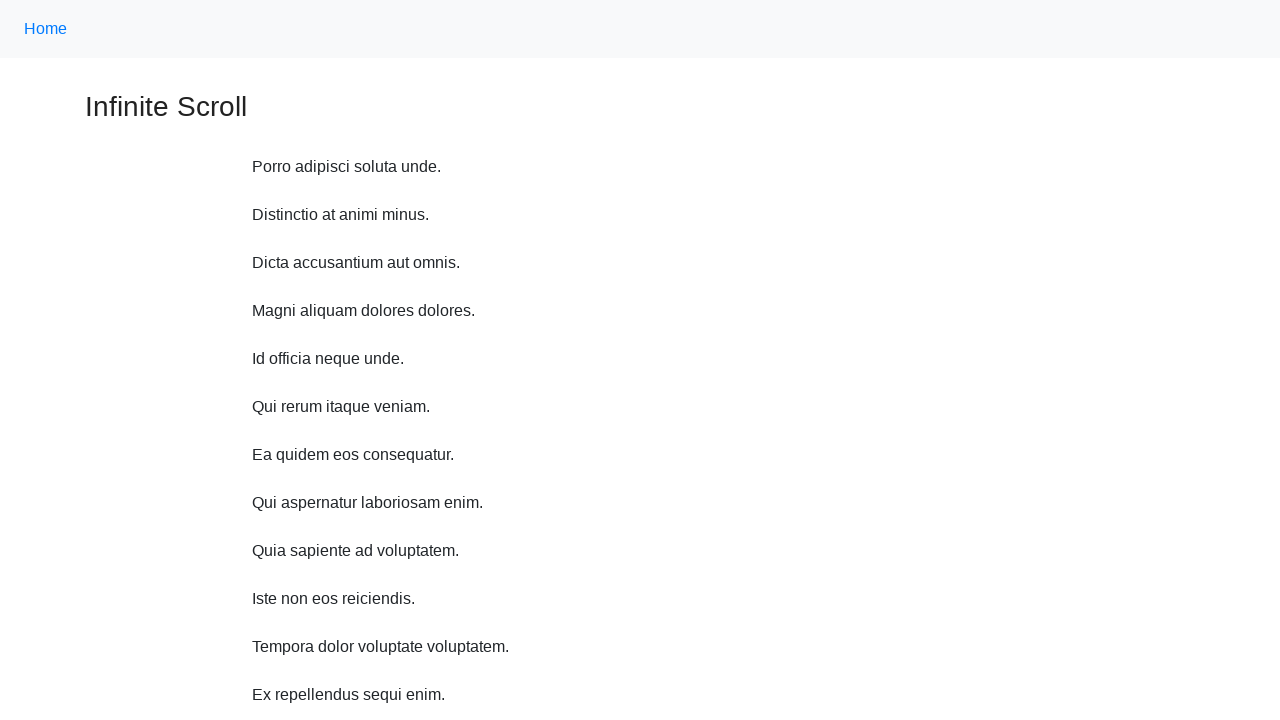

Waited 1 second after scrolling up
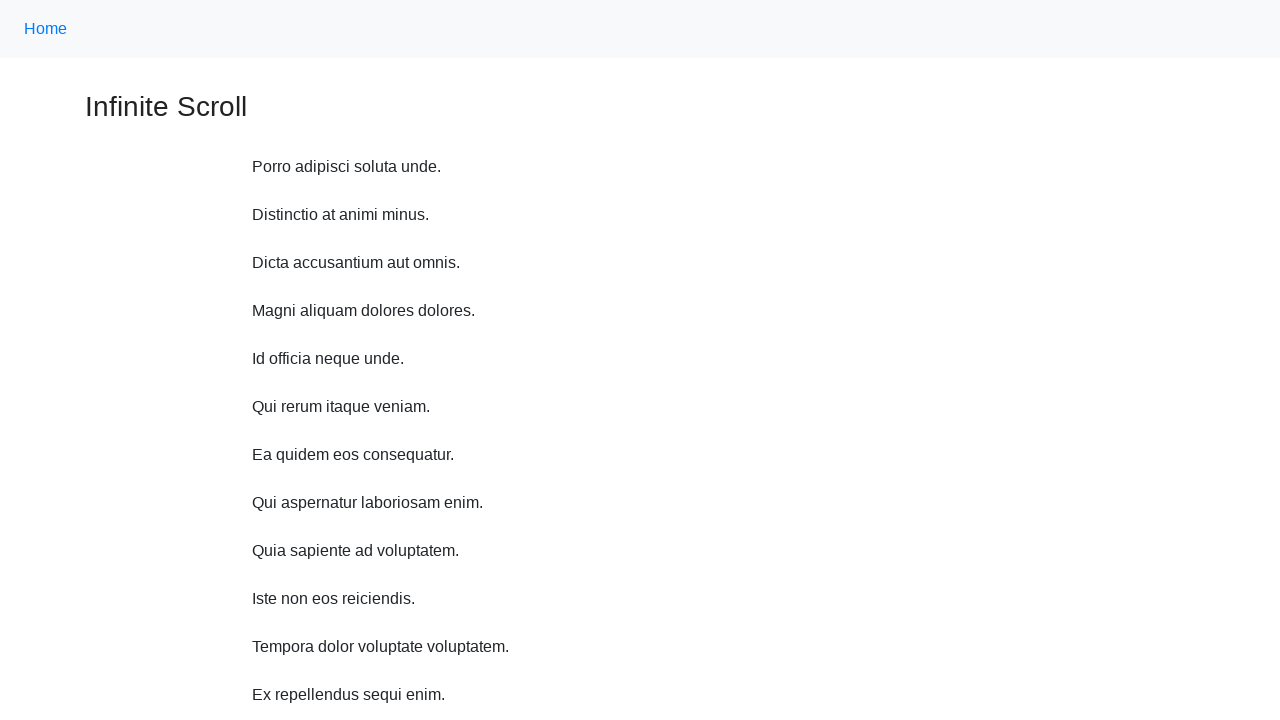

Scrolled up 750 pixels using JavaScript executor
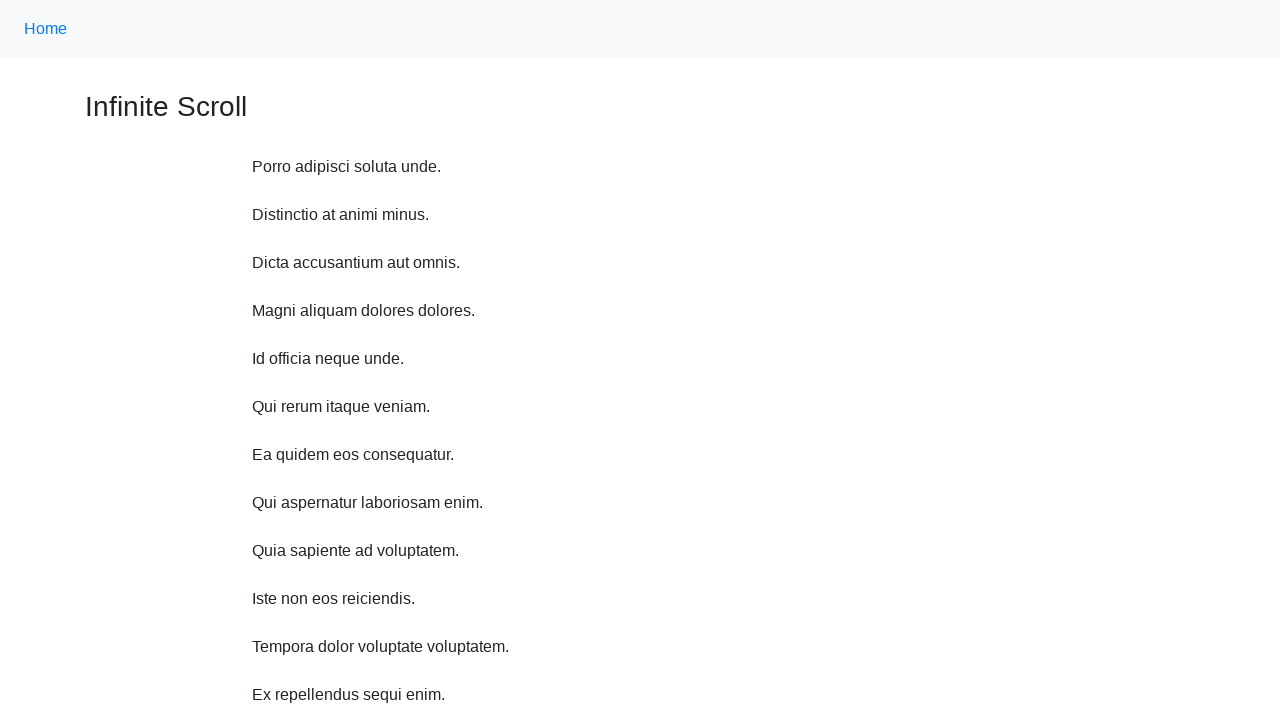

Waited 1 second after scrolling up
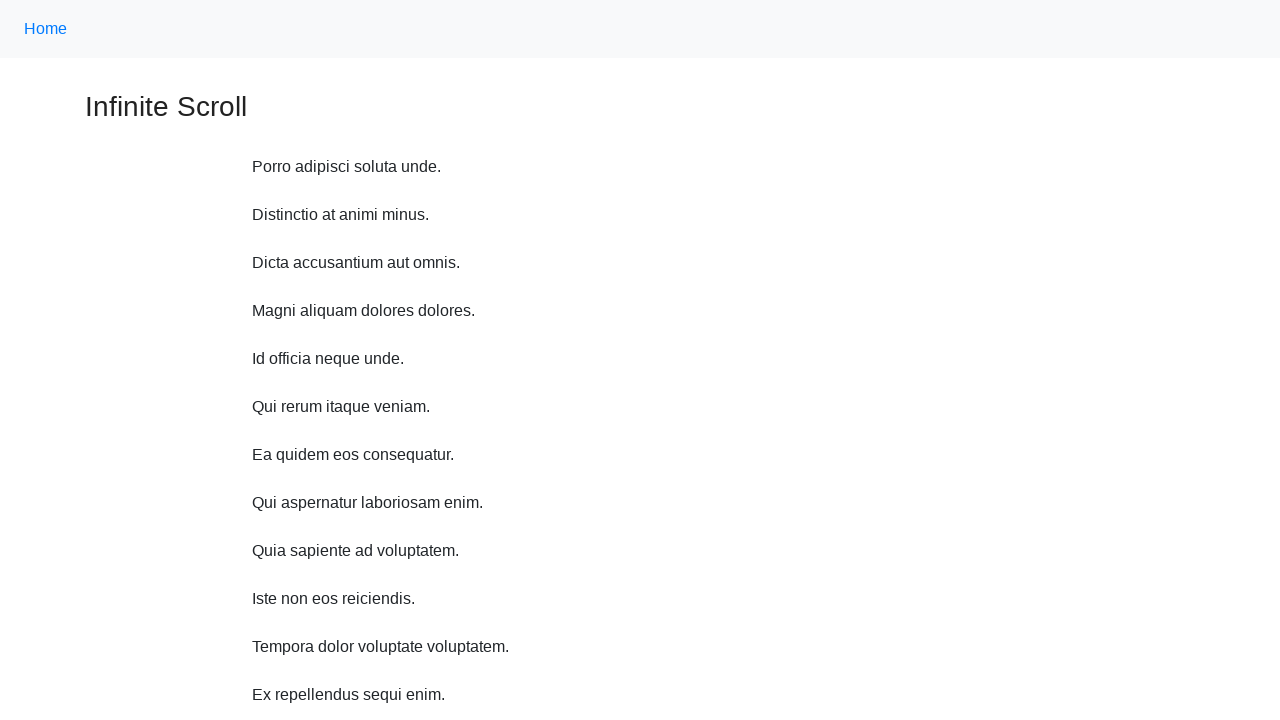

Scrolled up 750 pixels using JavaScript executor
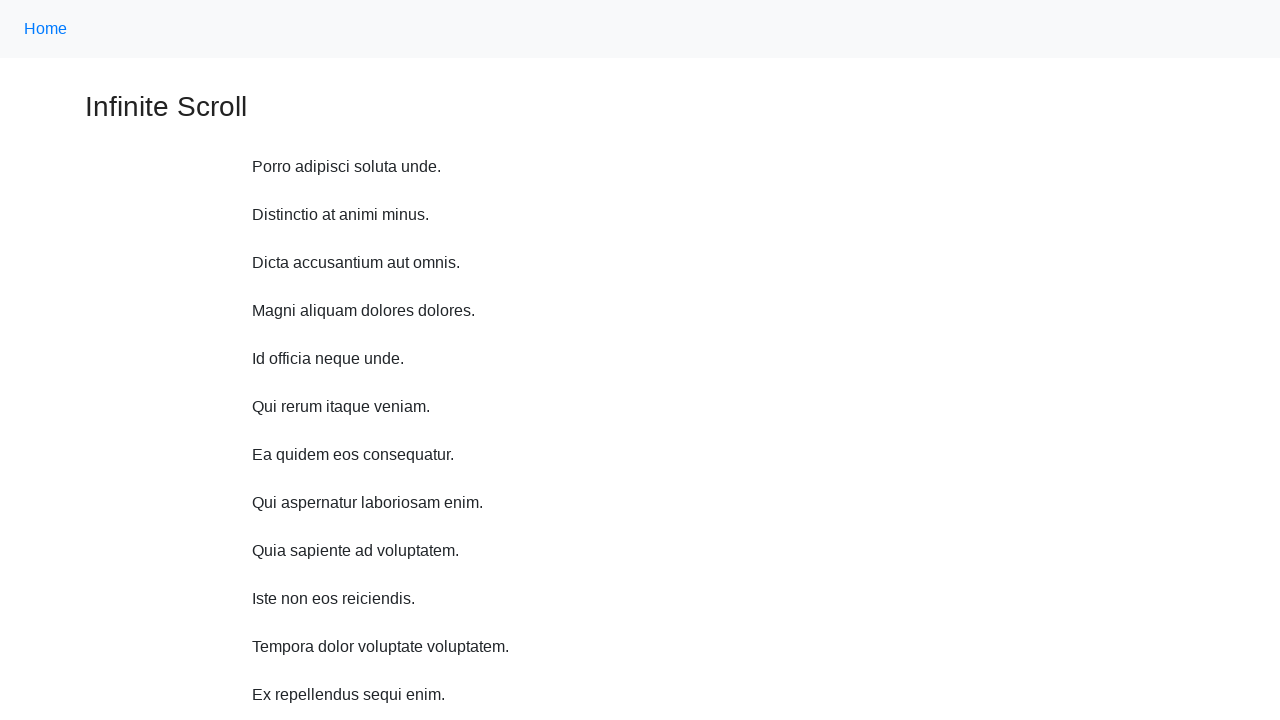

Waited 1 second after scrolling up
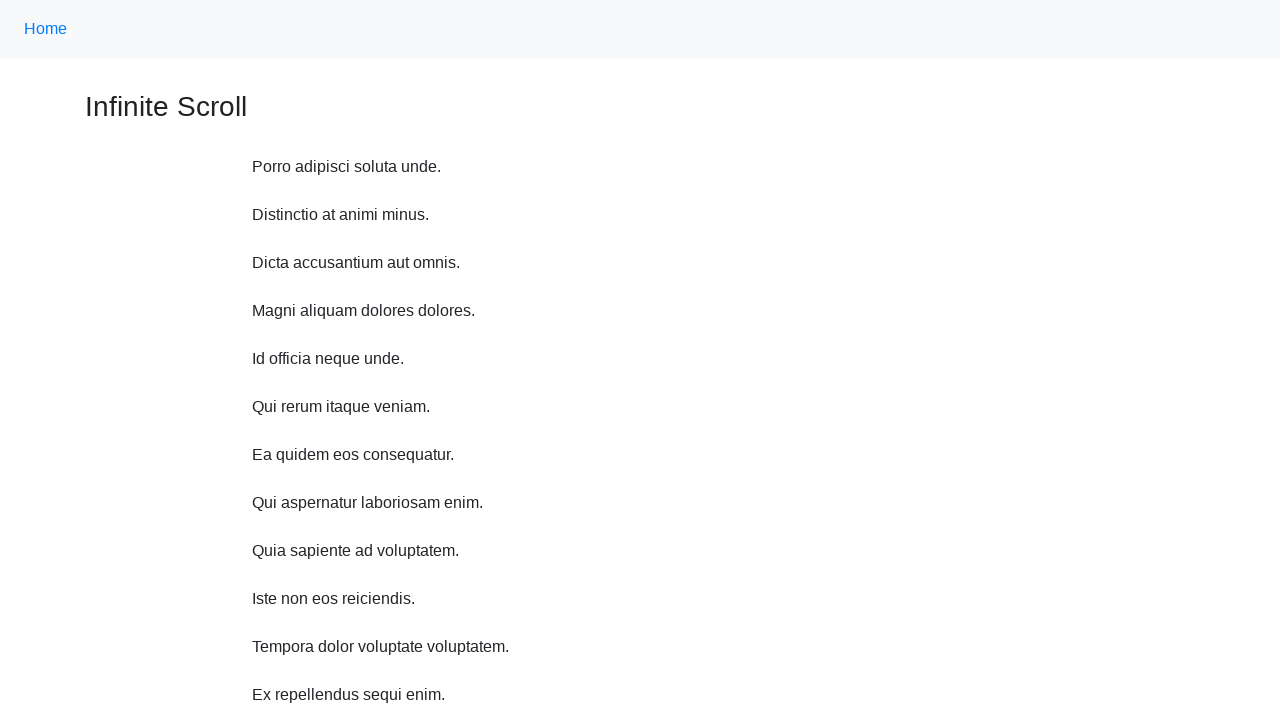

Scrolled up 750 pixels using JavaScript executor
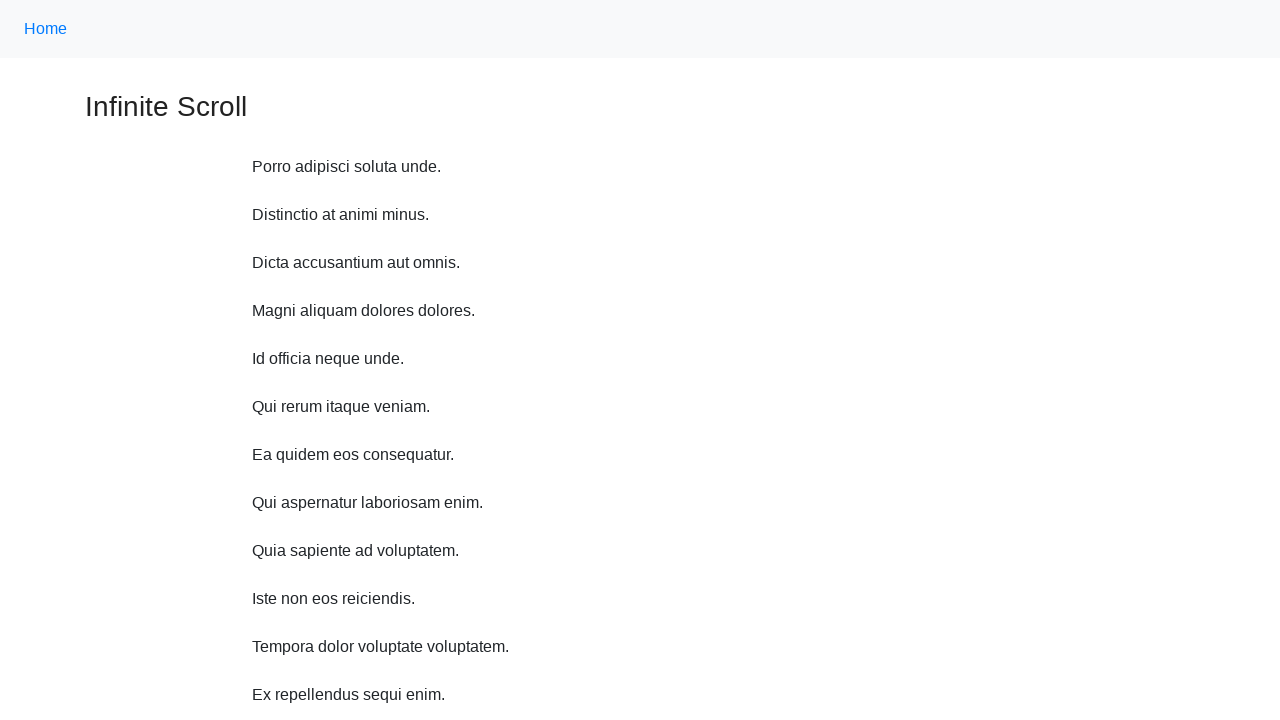

Waited 1 second after scrolling up
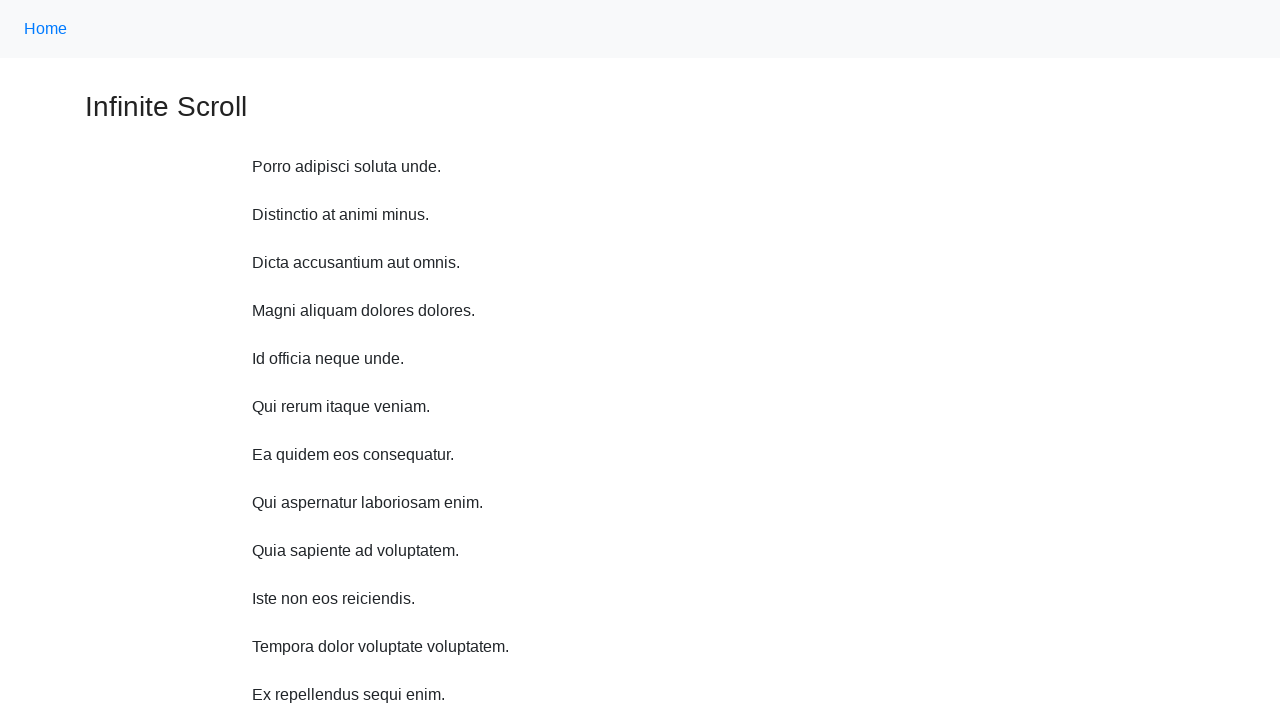

Scrolled up 750 pixels using JavaScript executor
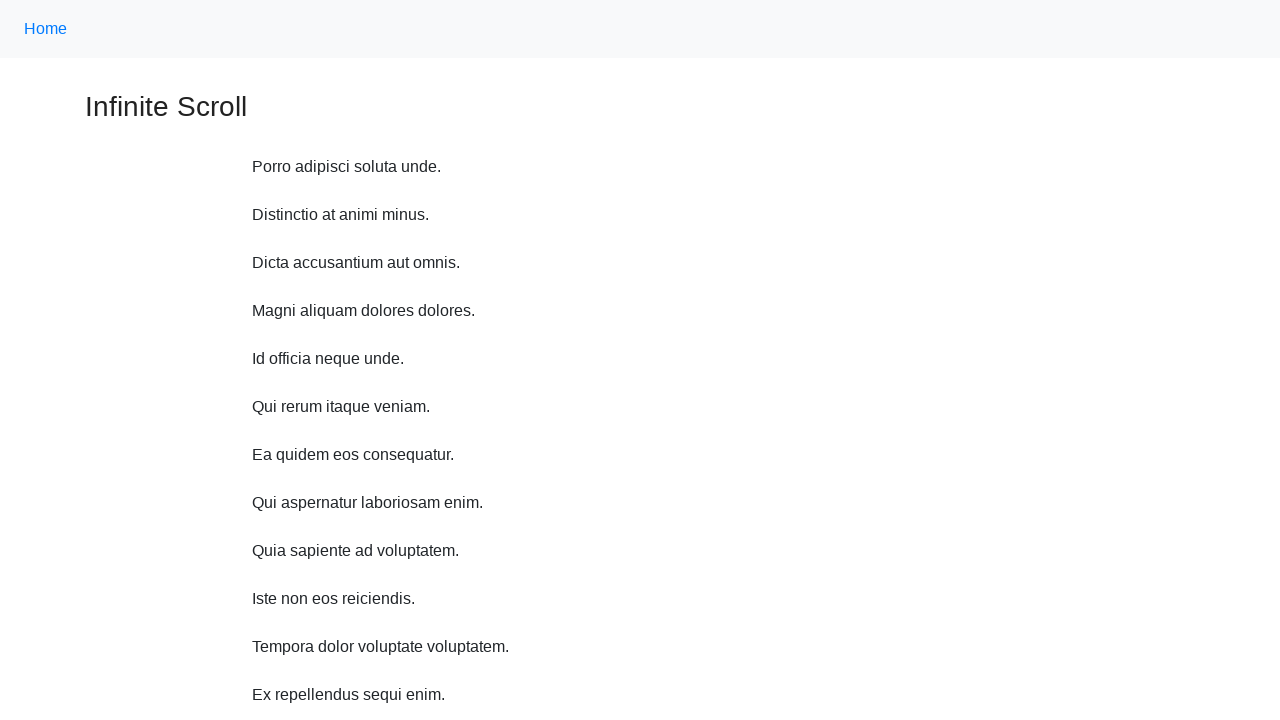

Waited 1 second after scrolling up
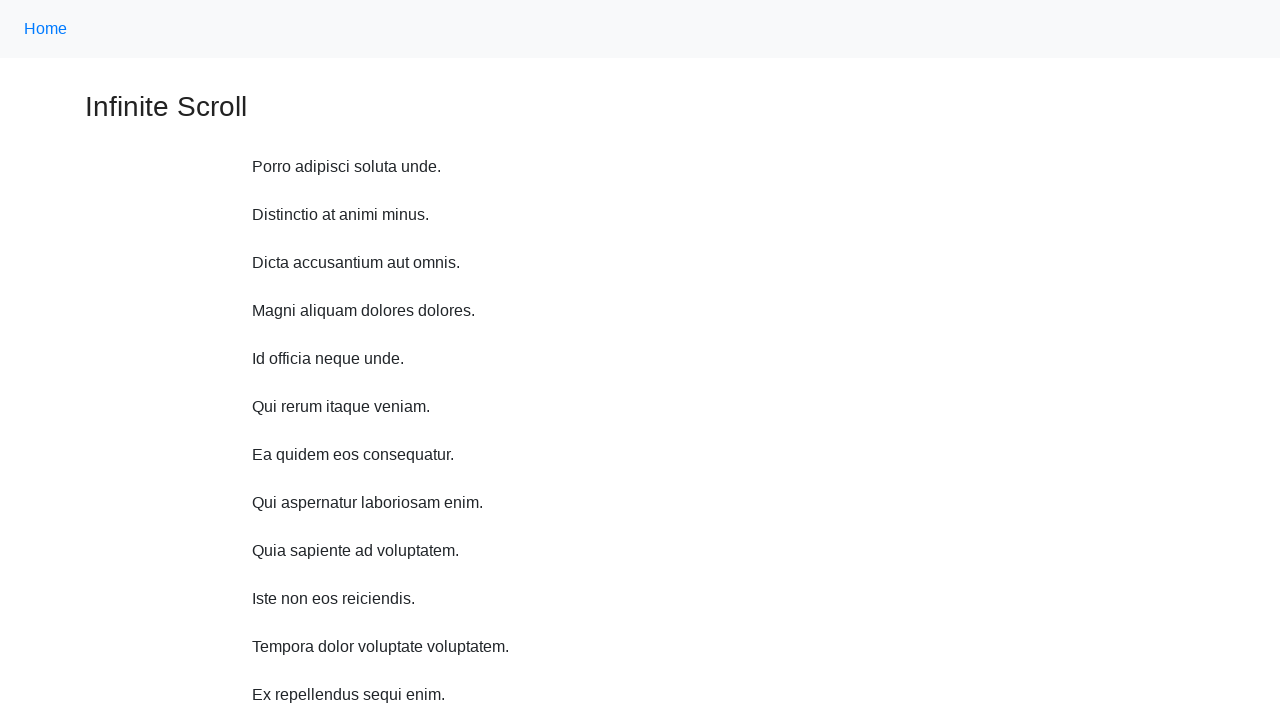

Scrolled up 750 pixels using JavaScript executor
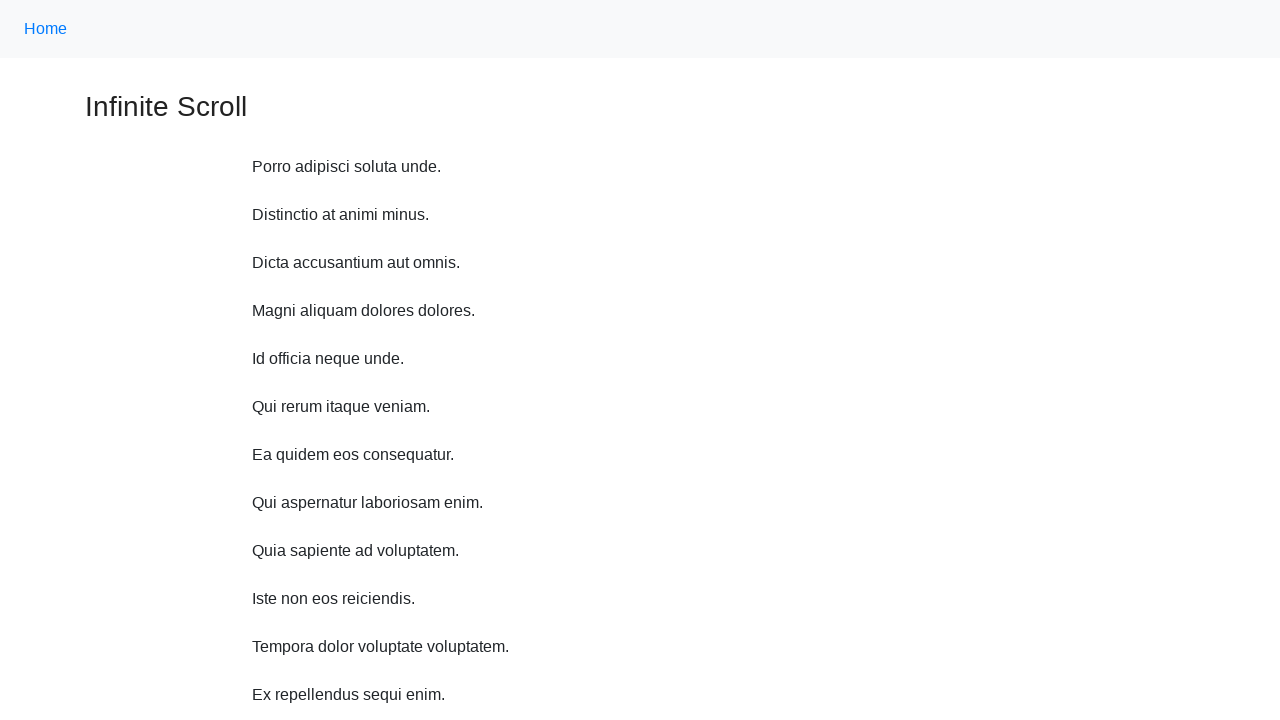

Waited 1 second after scrolling up
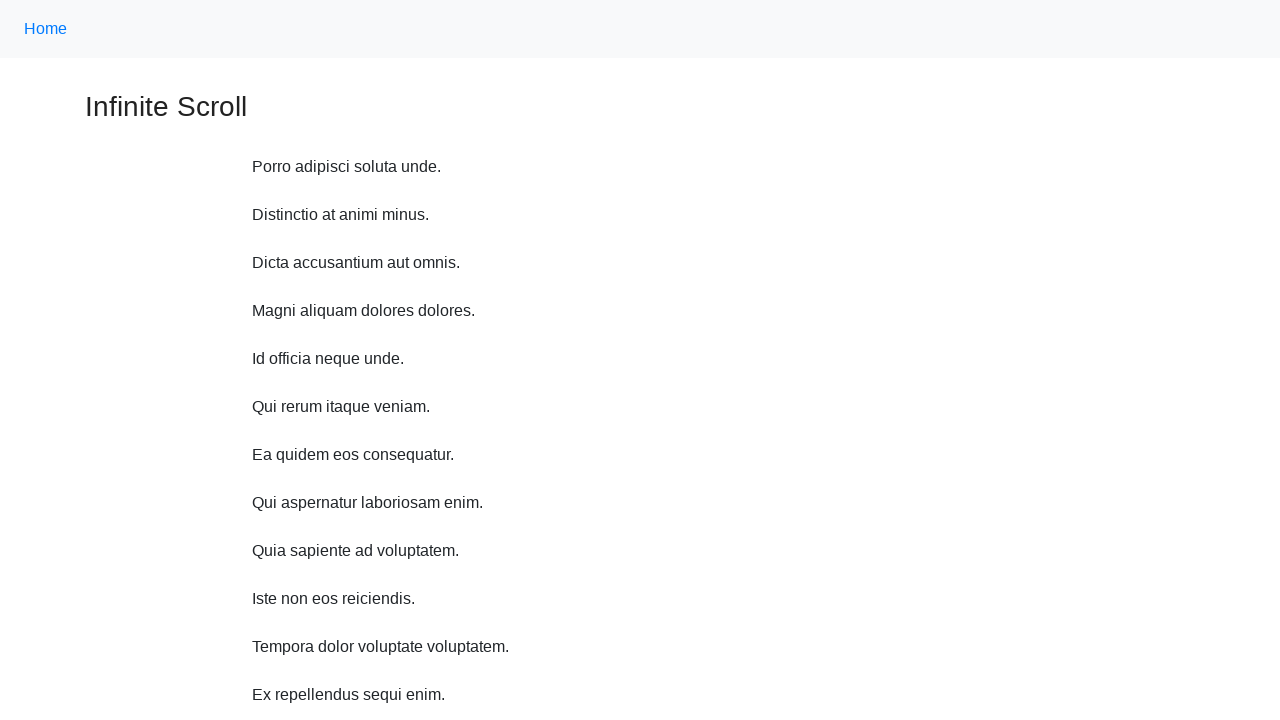

Scrolled up 750 pixels using JavaScript executor
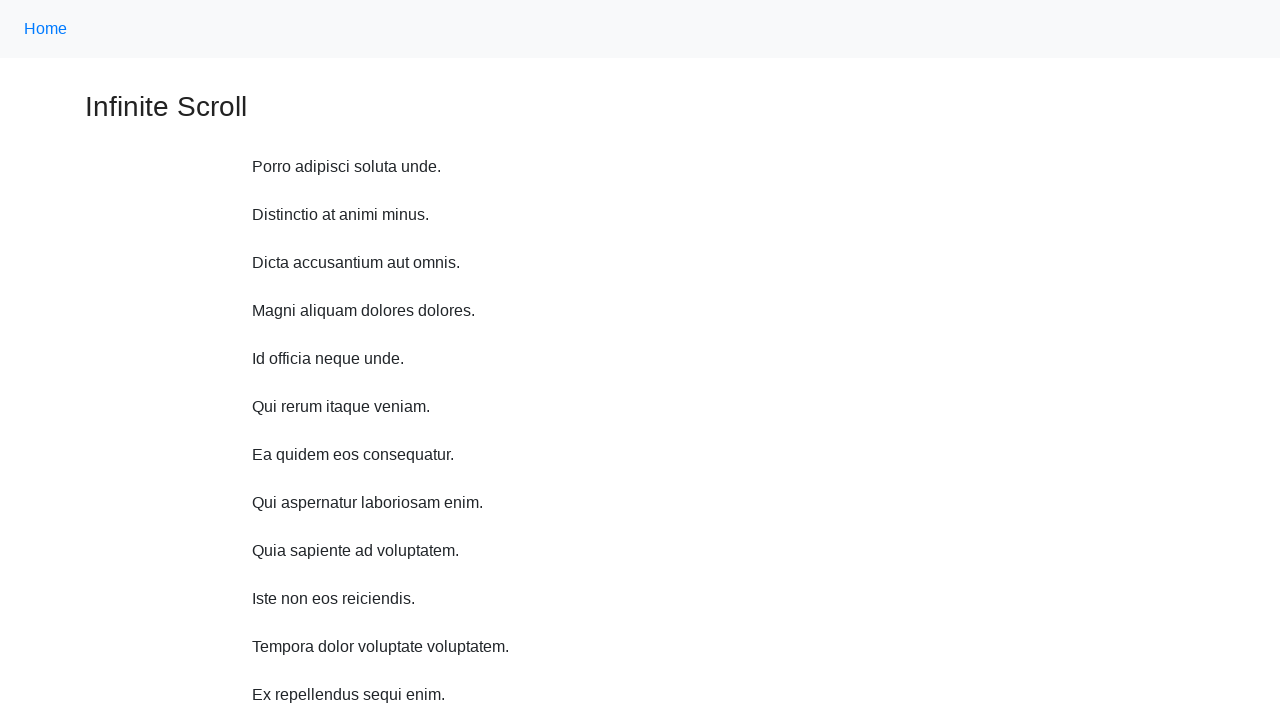

Waited 1 second after scrolling up
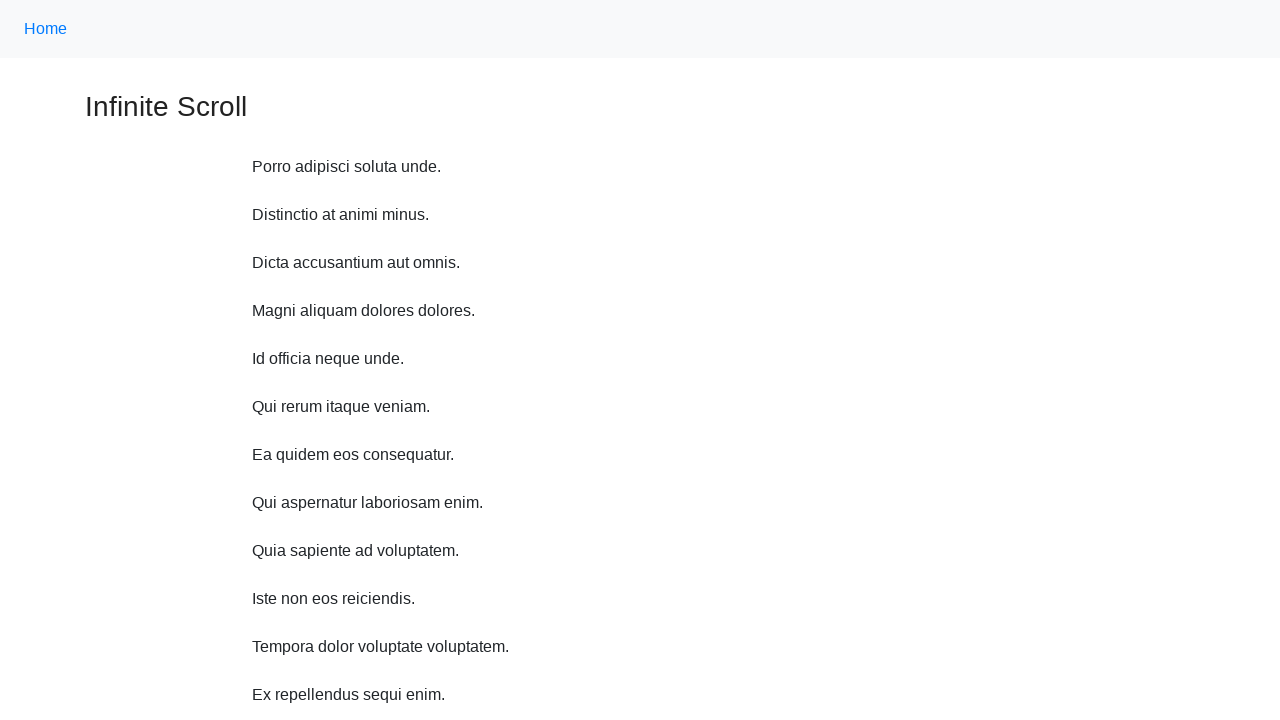

Scrolled up 750 pixels using JavaScript executor
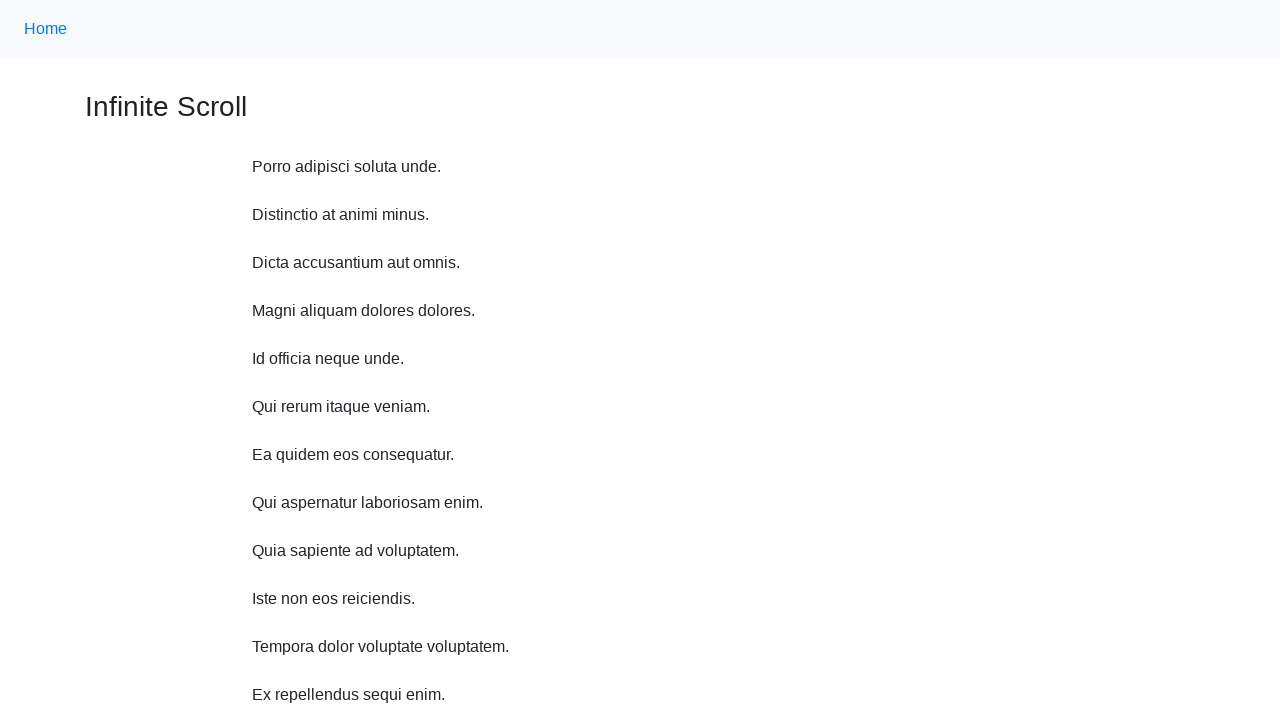

Waited 1 second after scrolling up
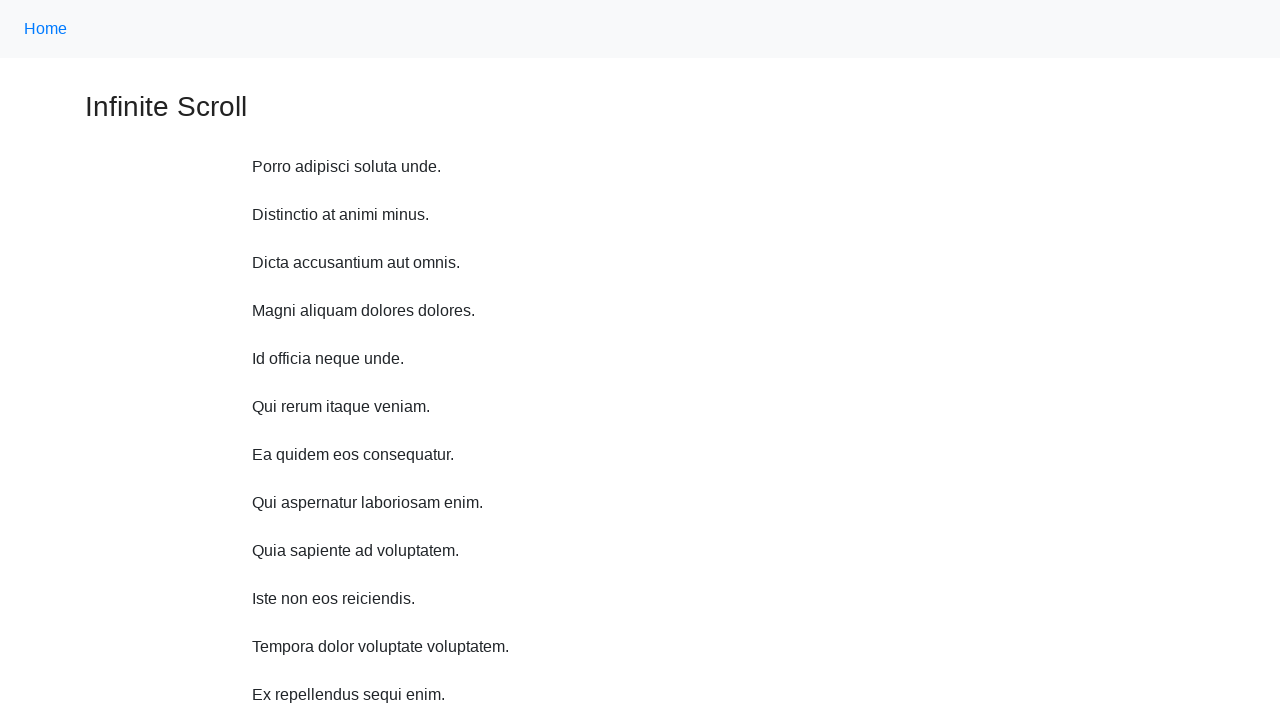

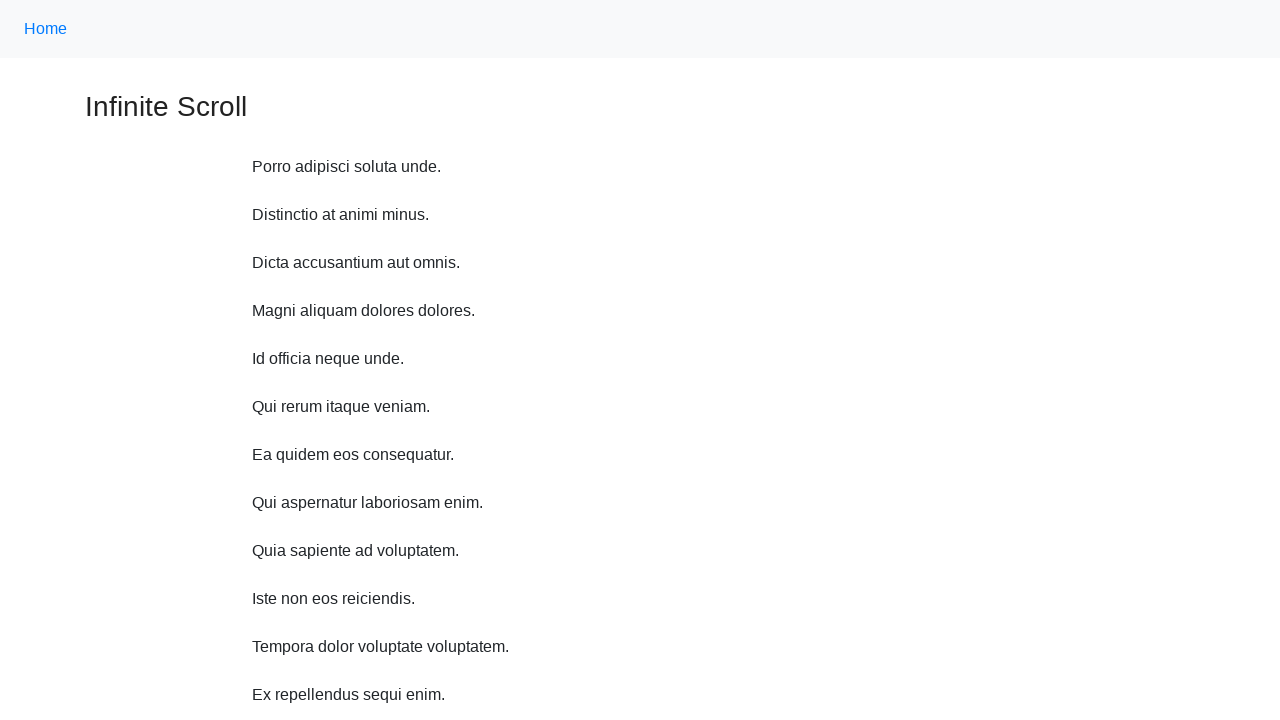